Tests the multi checkbox elements by iterating through all possible combinations of checked/unchecked states and verifying the output list updates correctly

Starting URL: https://vuejs.org/examples/#form-bindings

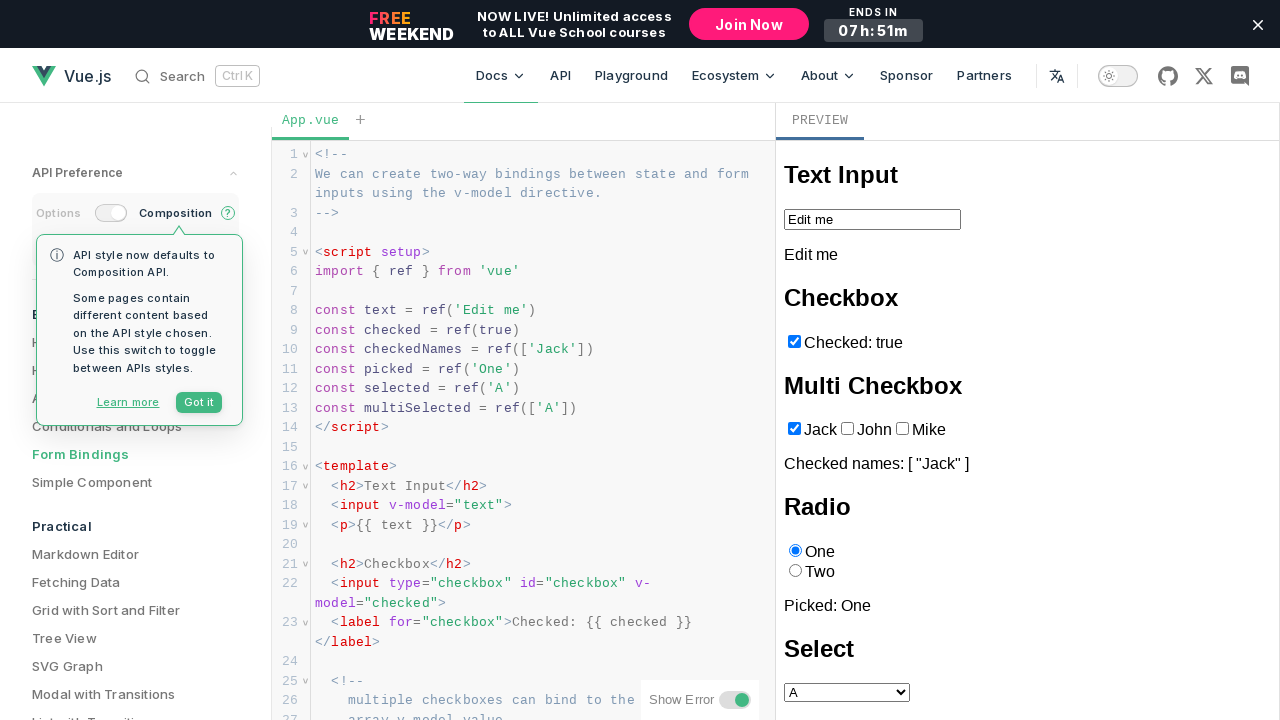

Navigated to Vue.js form bindings example page
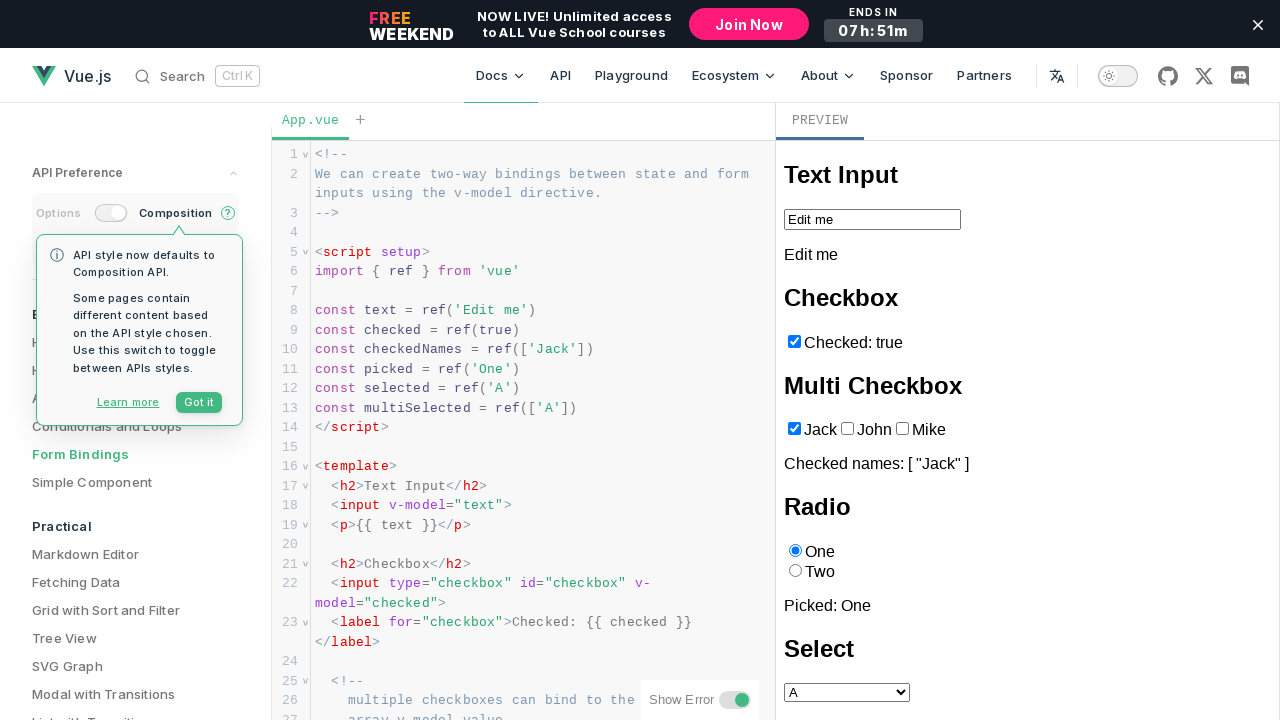

Located iframe containing form elements
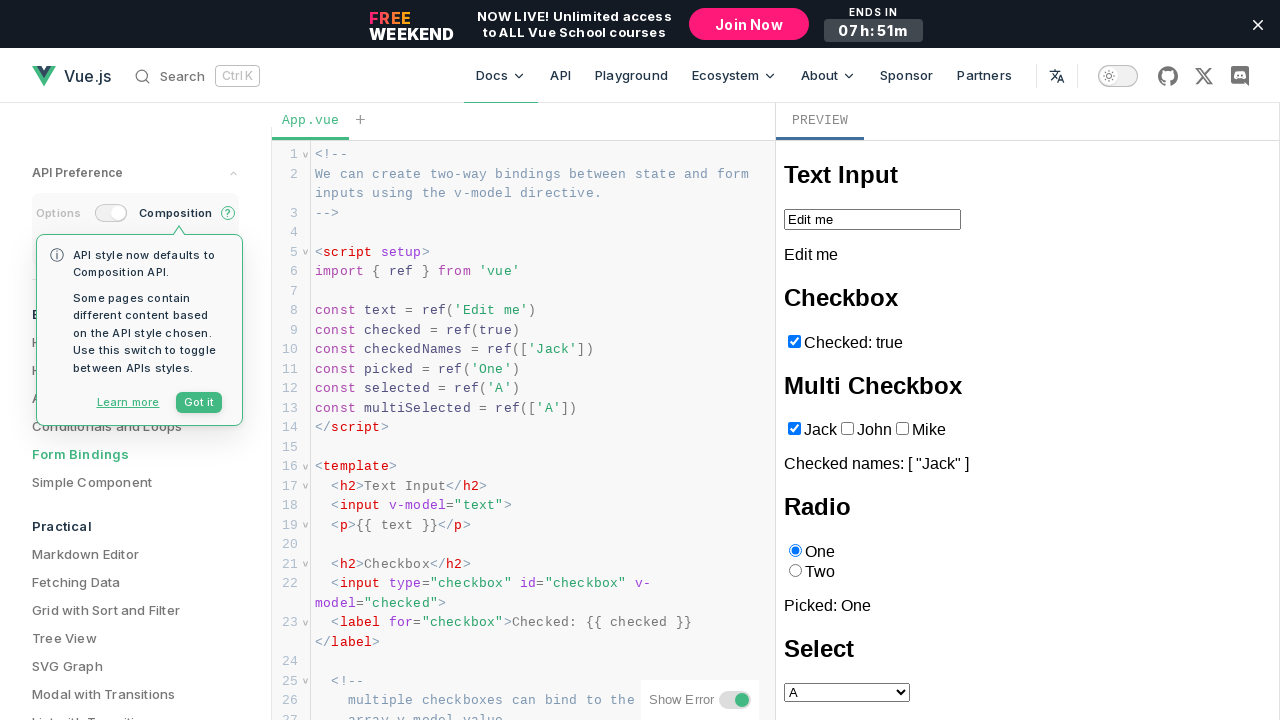

Verified default state of 'Jack' checkbox: True
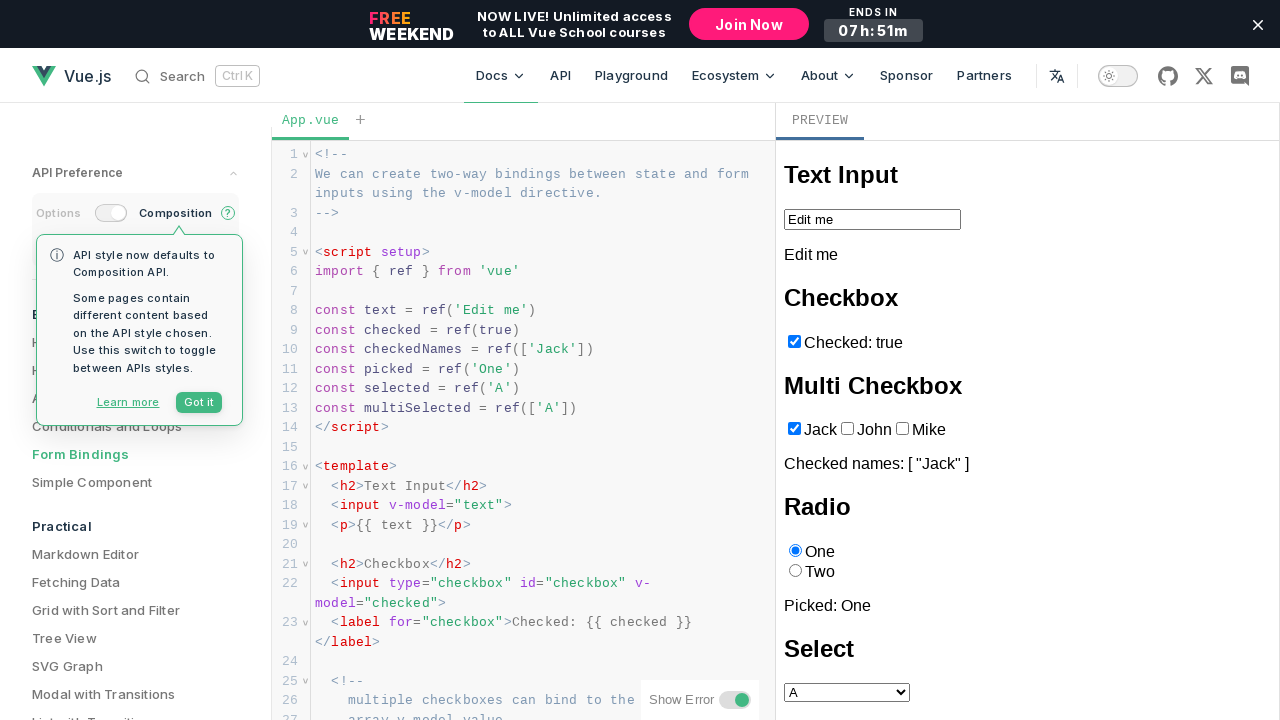

Verified default state of 'John' checkbox: False
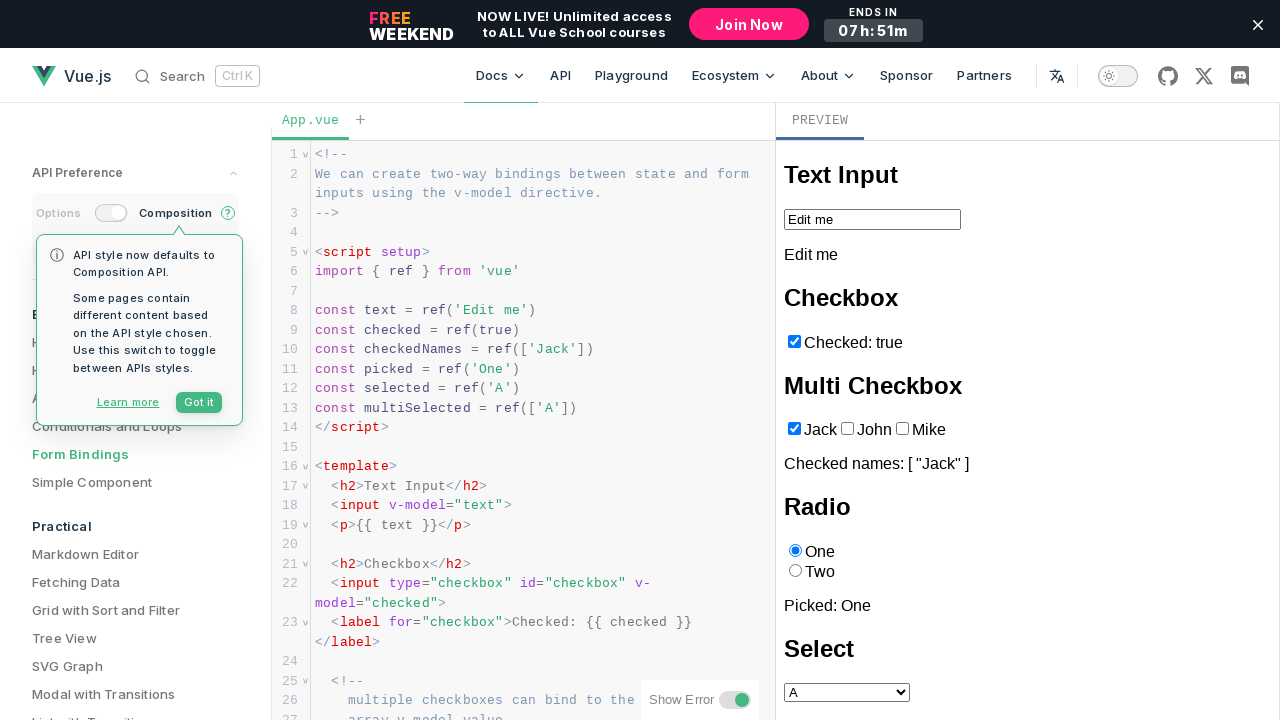

Verified default state of 'Mike' checkbox: False
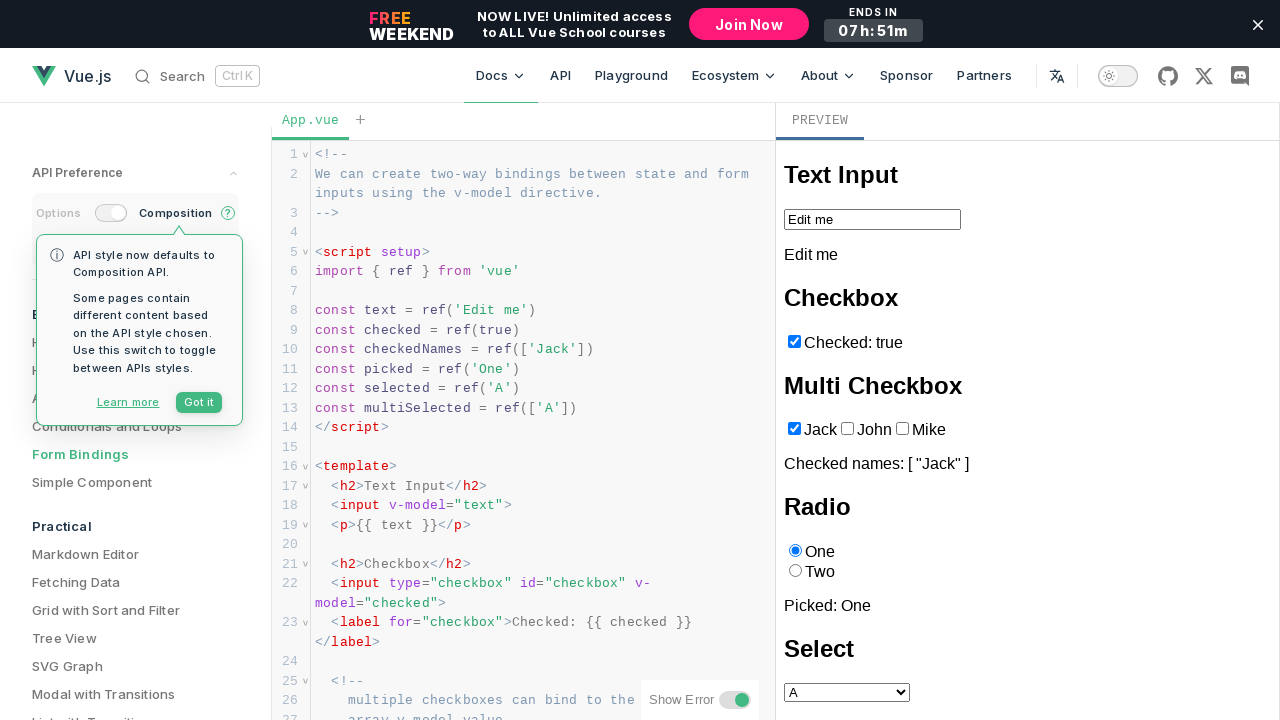

Unchecked 'Jack' checkbox at (794, 429) on iframe >> internal:control=enter-frame >> internal:role=checkbox[name="Jack"i]
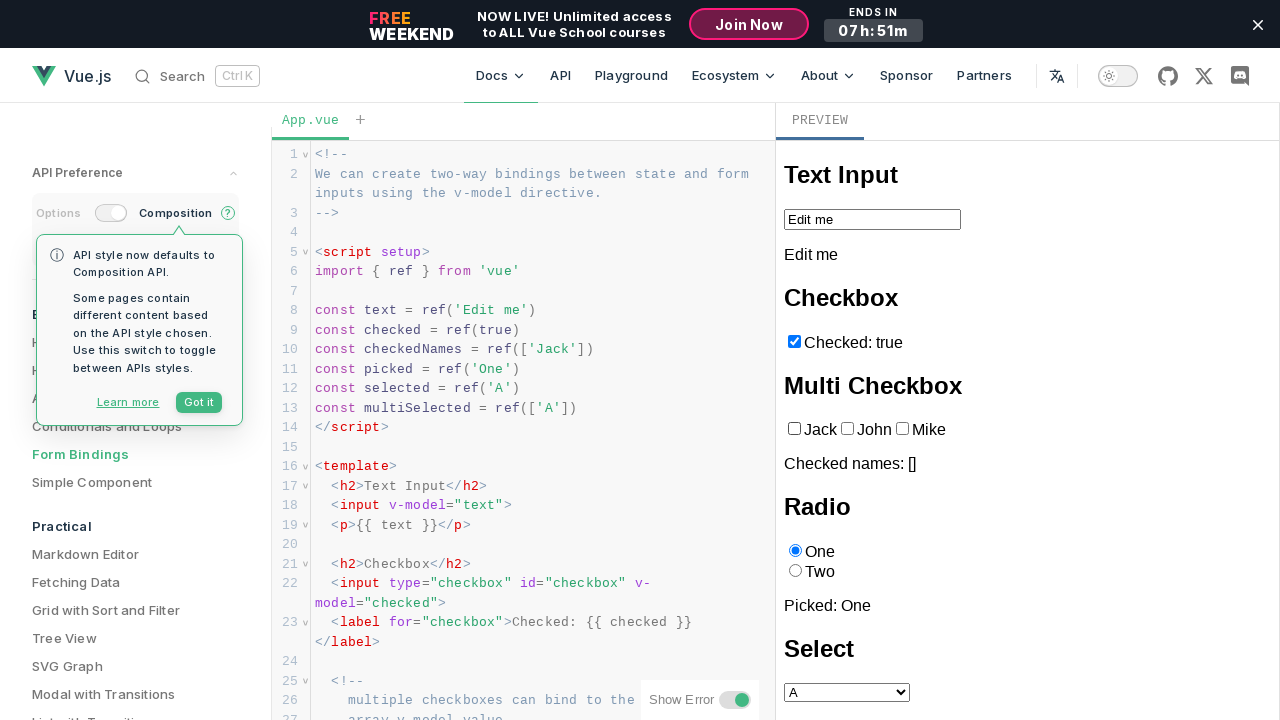

Unchecked 'John' checkbox on iframe >> internal:control=enter-frame >> internal:role=checkbox[name="John"i]
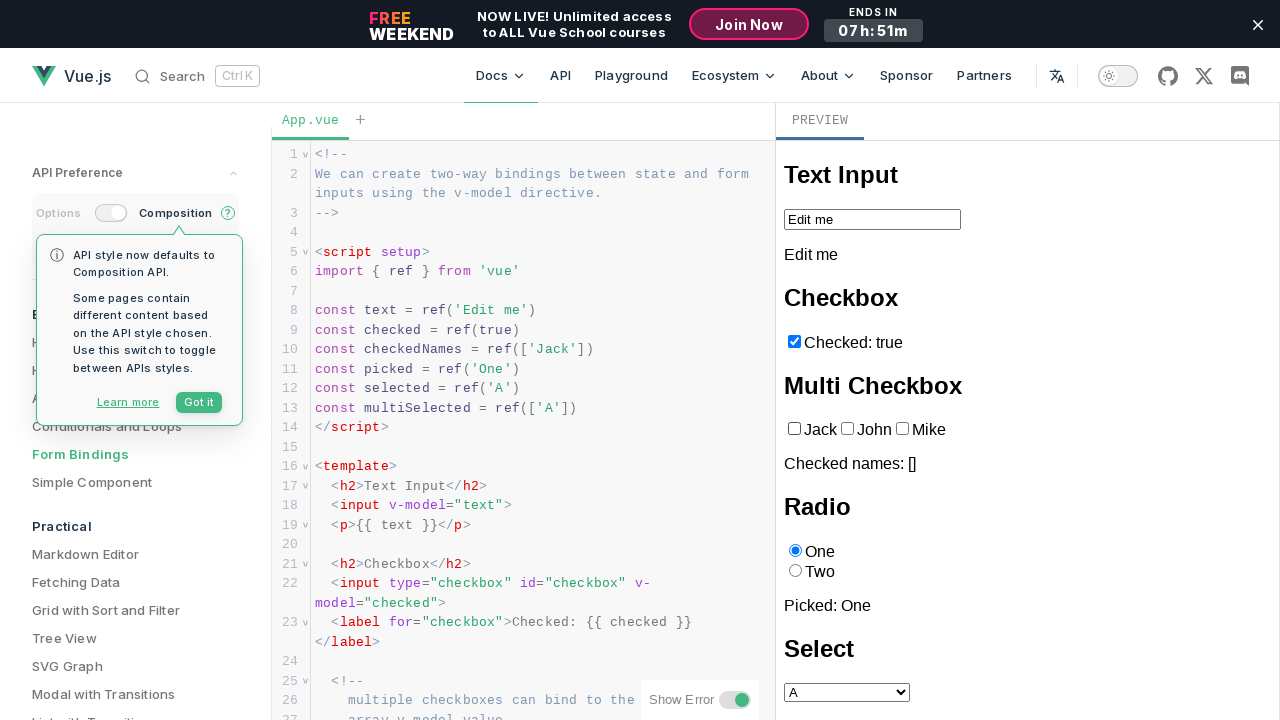

Unchecked 'Mike' checkbox on iframe >> internal:control=enter-frame >> internal:role=checkbox[name="Mike"i]
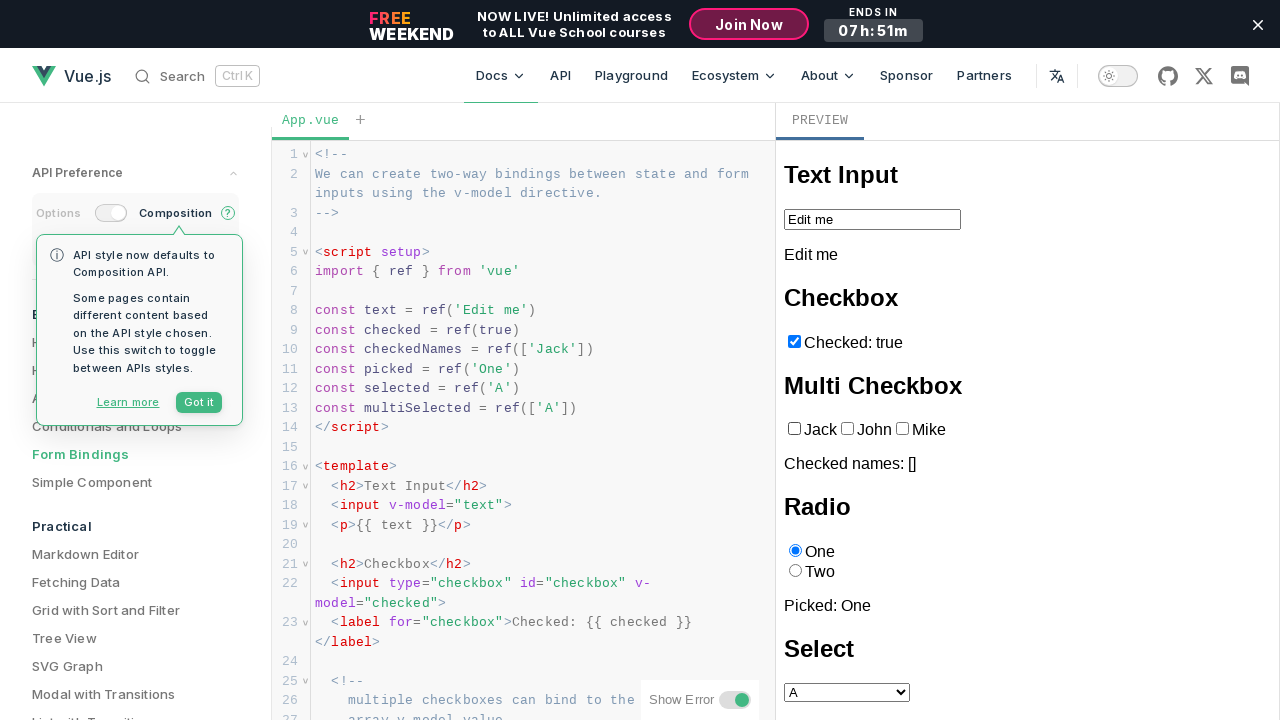

Verified 'Jack' checkbox state is False
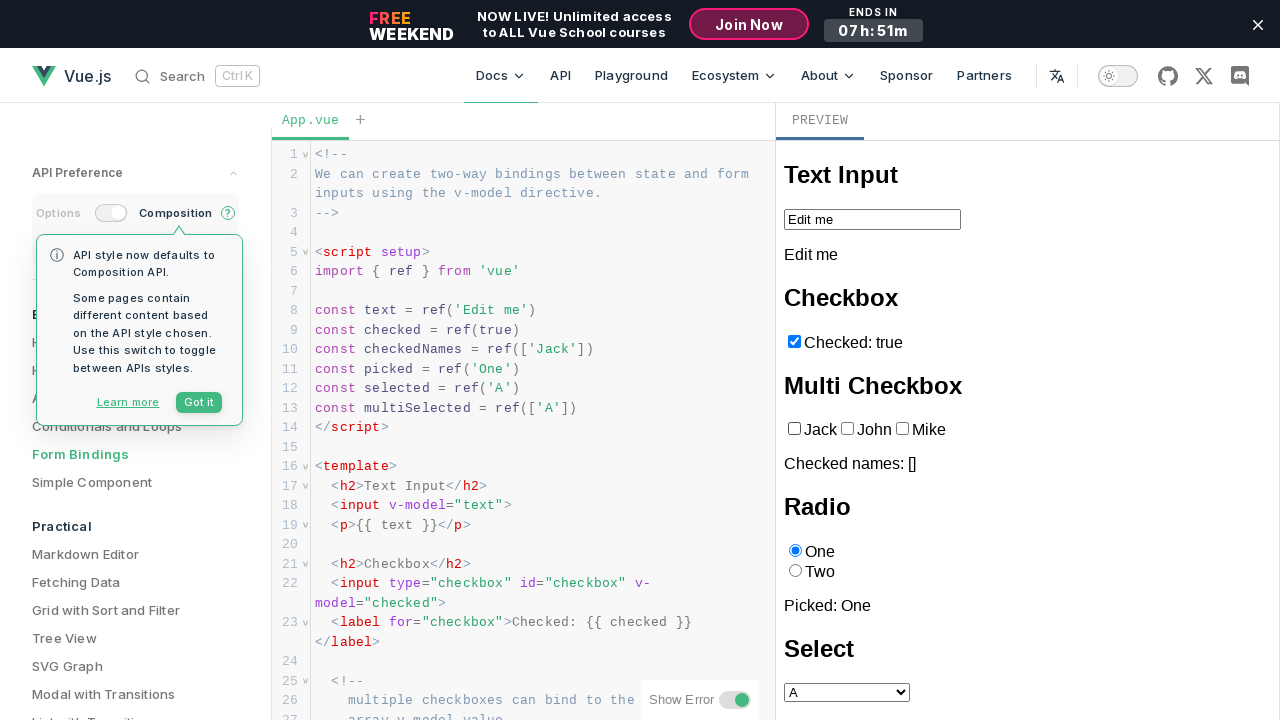

Verified 'John' checkbox state is False
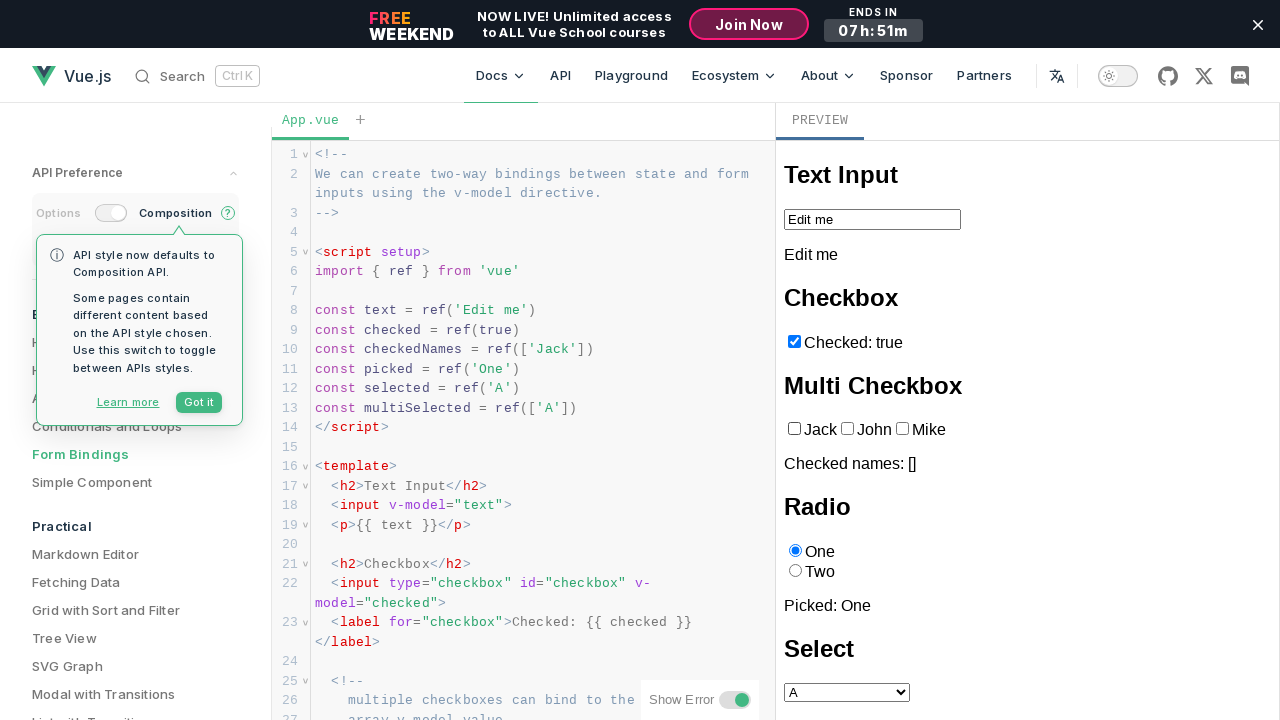

Verified 'Mike' checkbox state is False
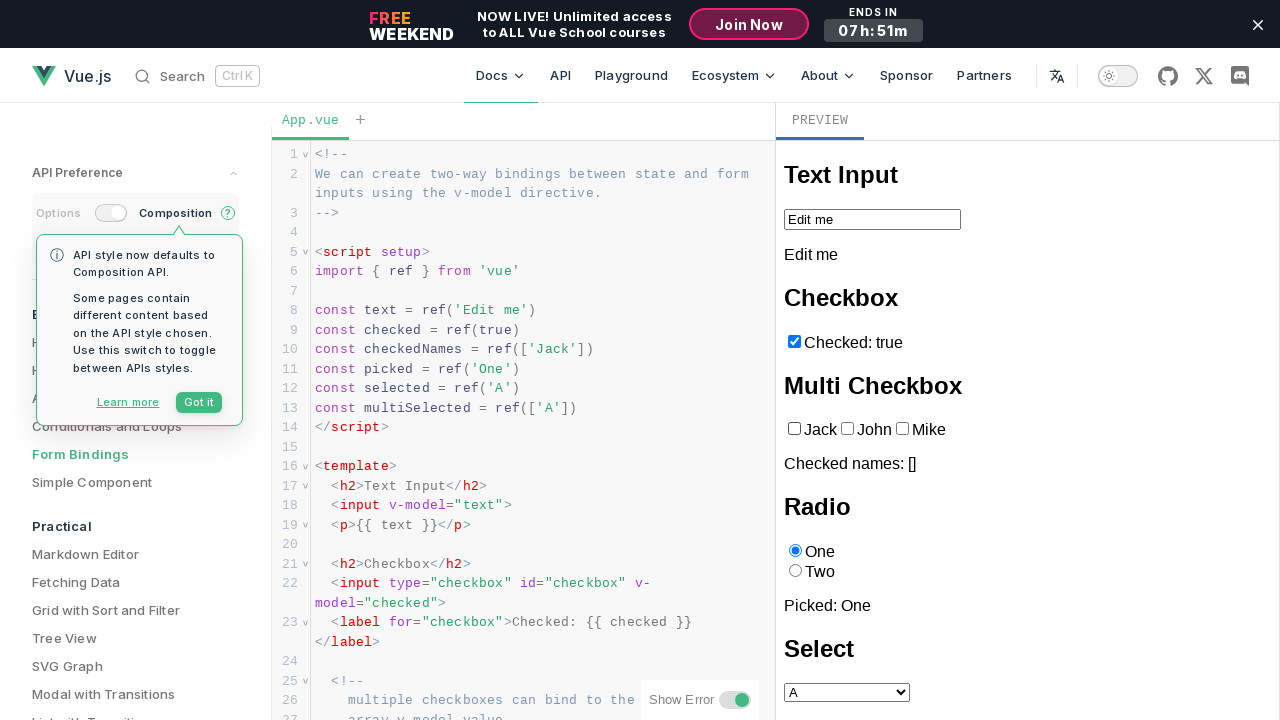

Retrieved checked names output: Checked names: []
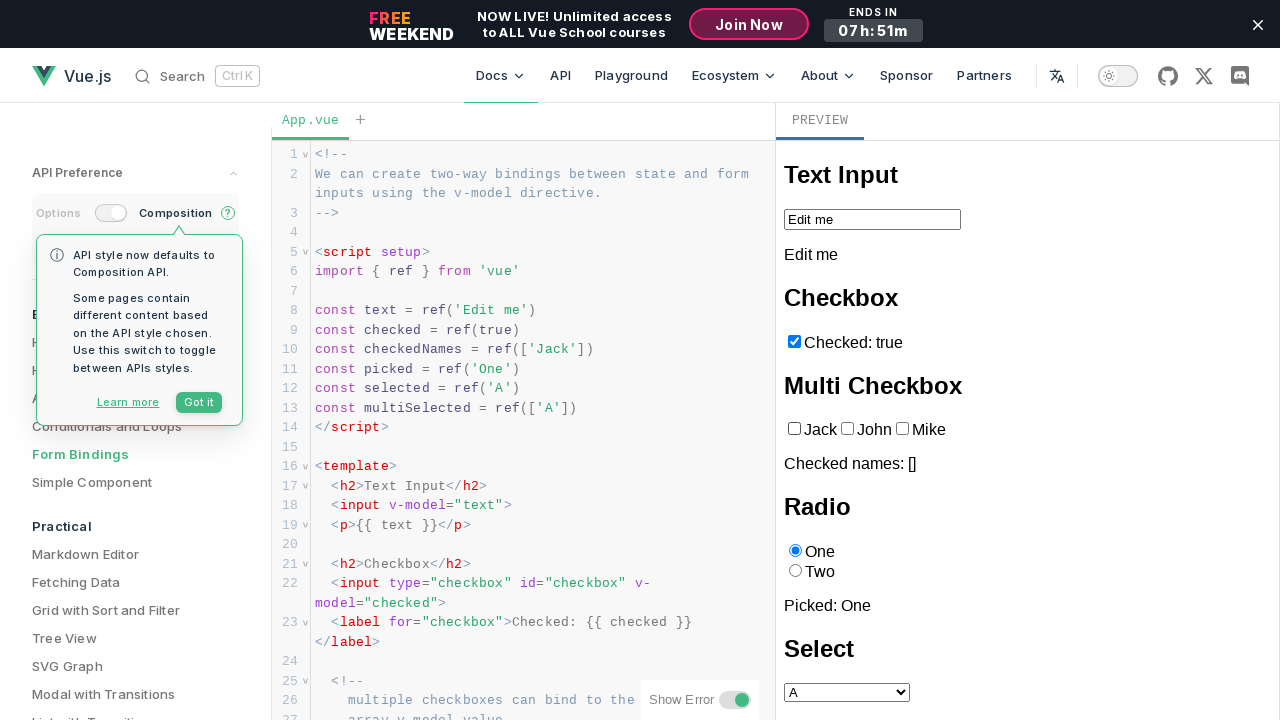

Verified output list matches target: [] == []
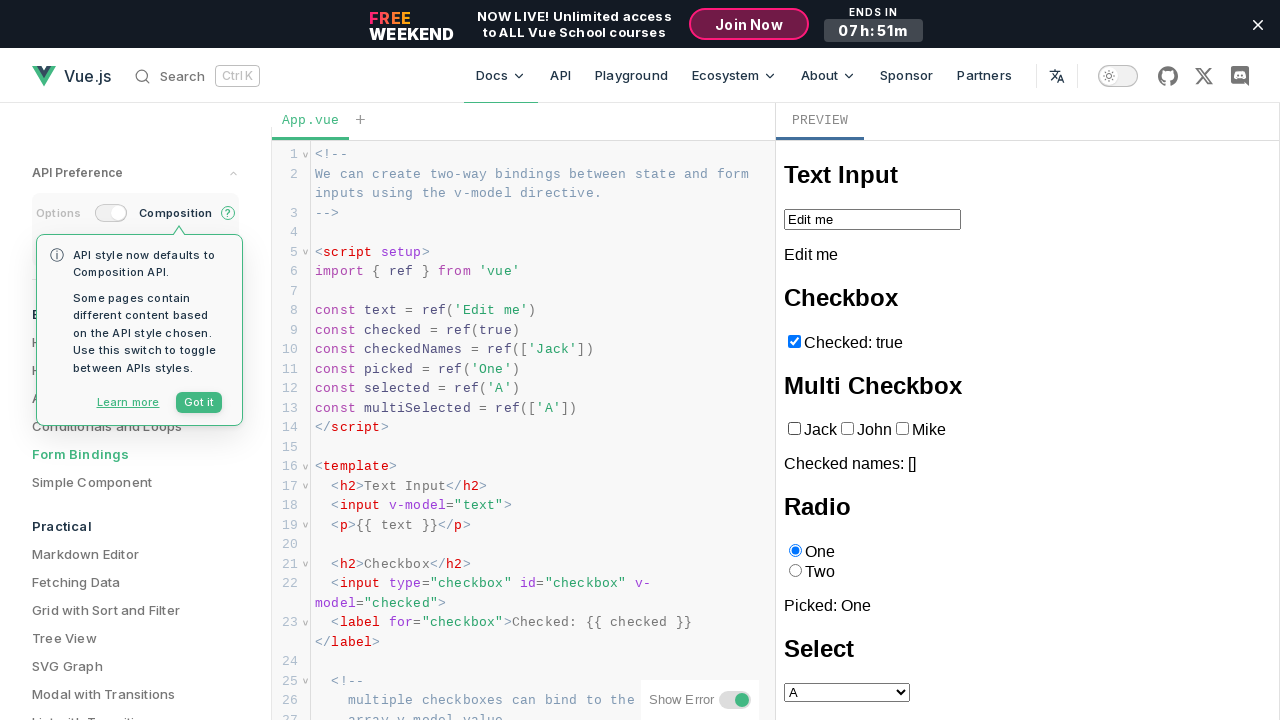

Unchecked 'Jack' checkbox on iframe >> internal:control=enter-frame >> internal:role=checkbox[name="Jack"i]
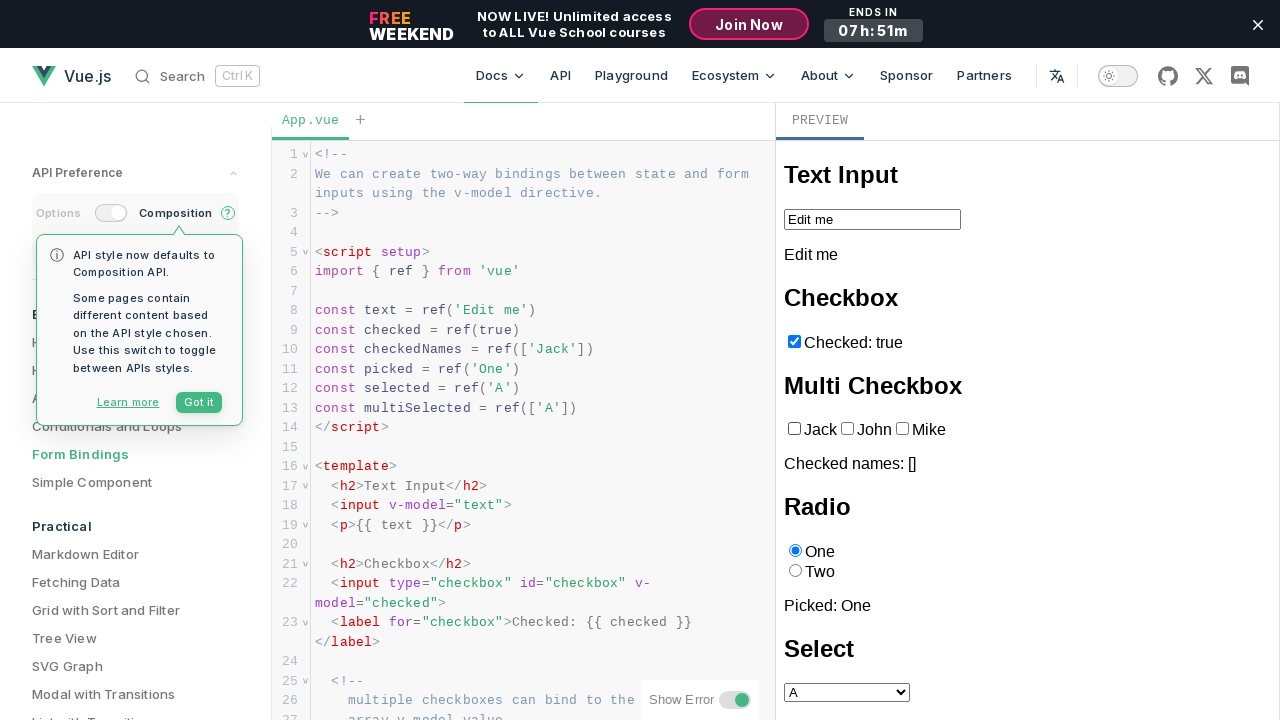

Unchecked 'John' checkbox on iframe >> internal:control=enter-frame >> internal:role=checkbox[name="John"i]
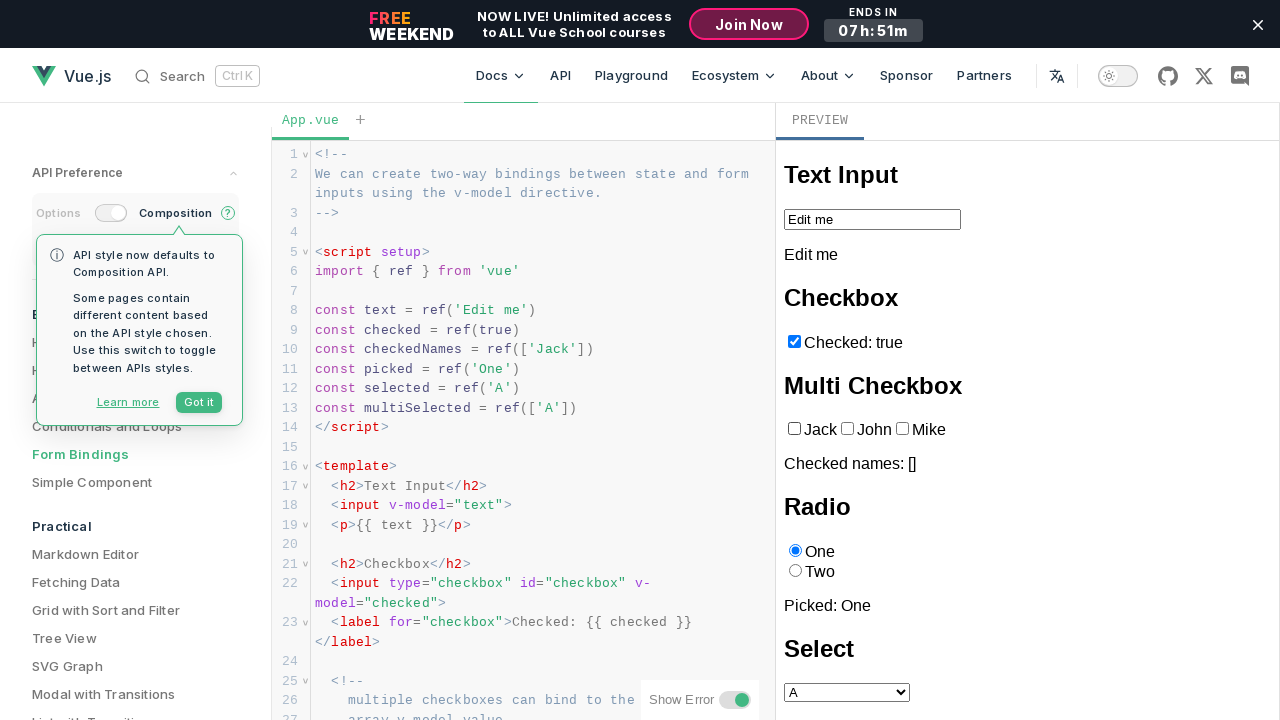

Checked 'Mike' checkbox at (902, 429) on iframe >> internal:control=enter-frame >> internal:role=checkbox[name="Mike"i]
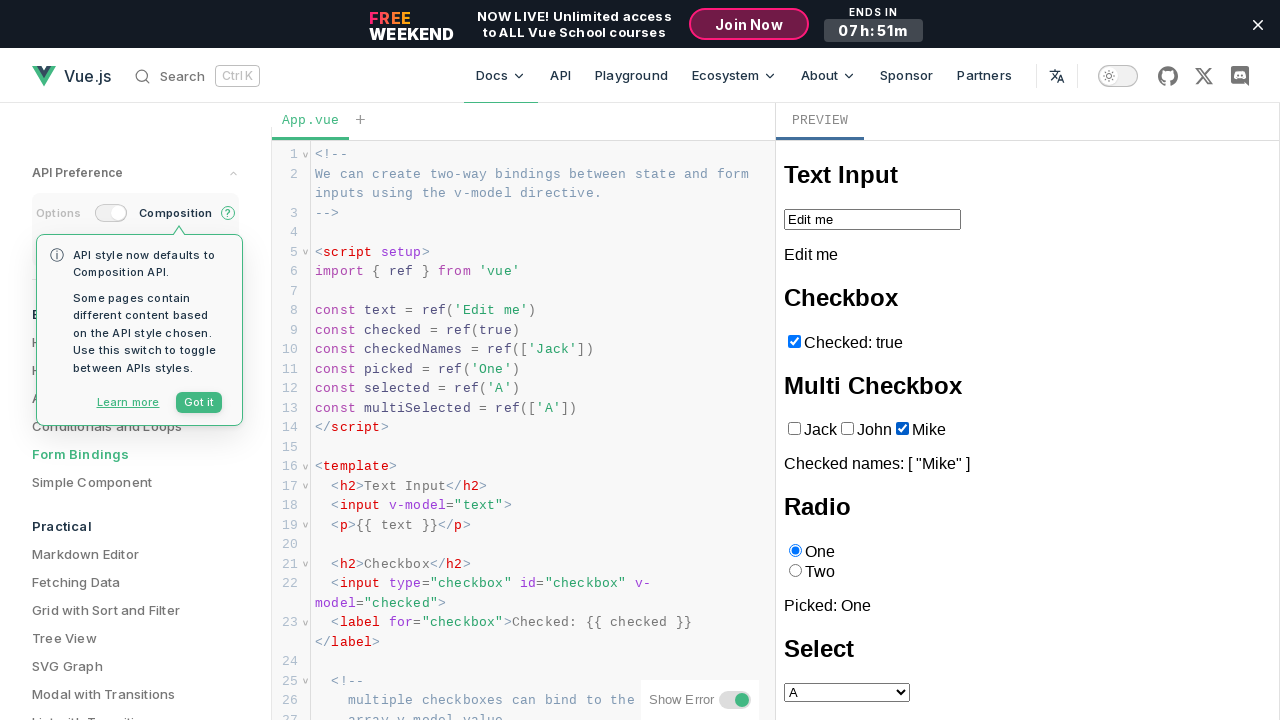

Verified 'Jack' checkbox state is False
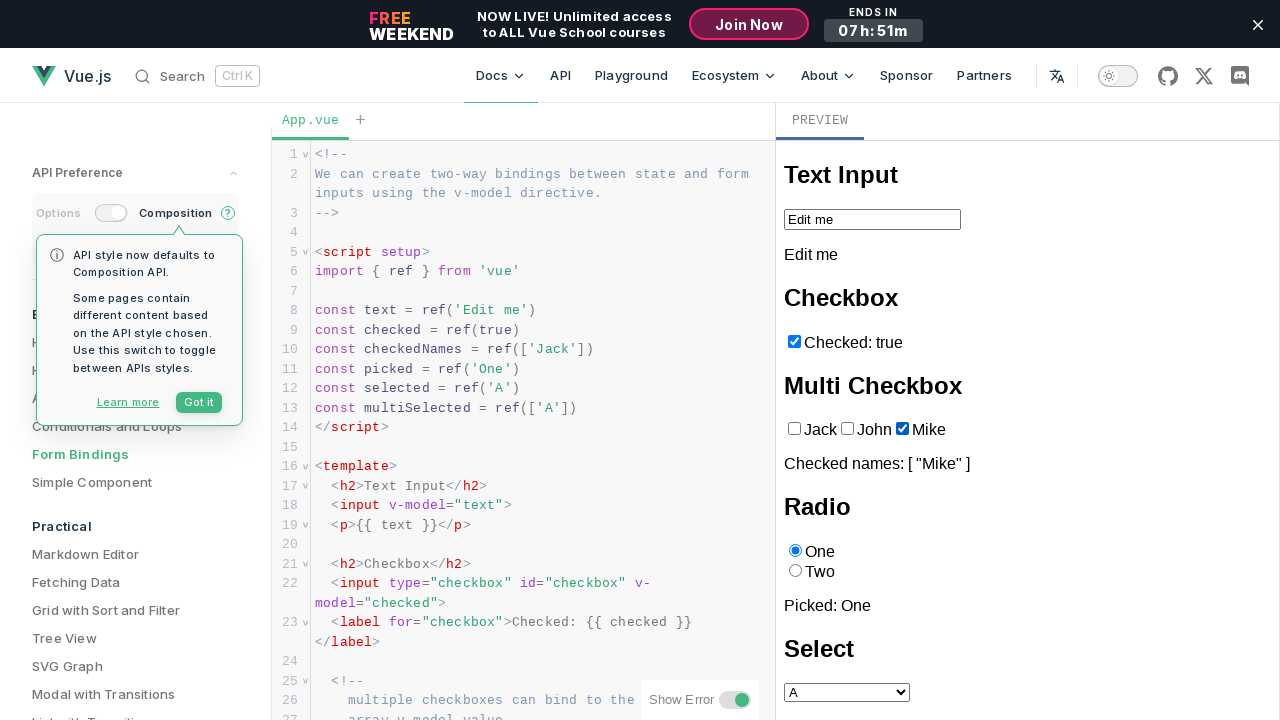

Verified 'John' checkbox state is False
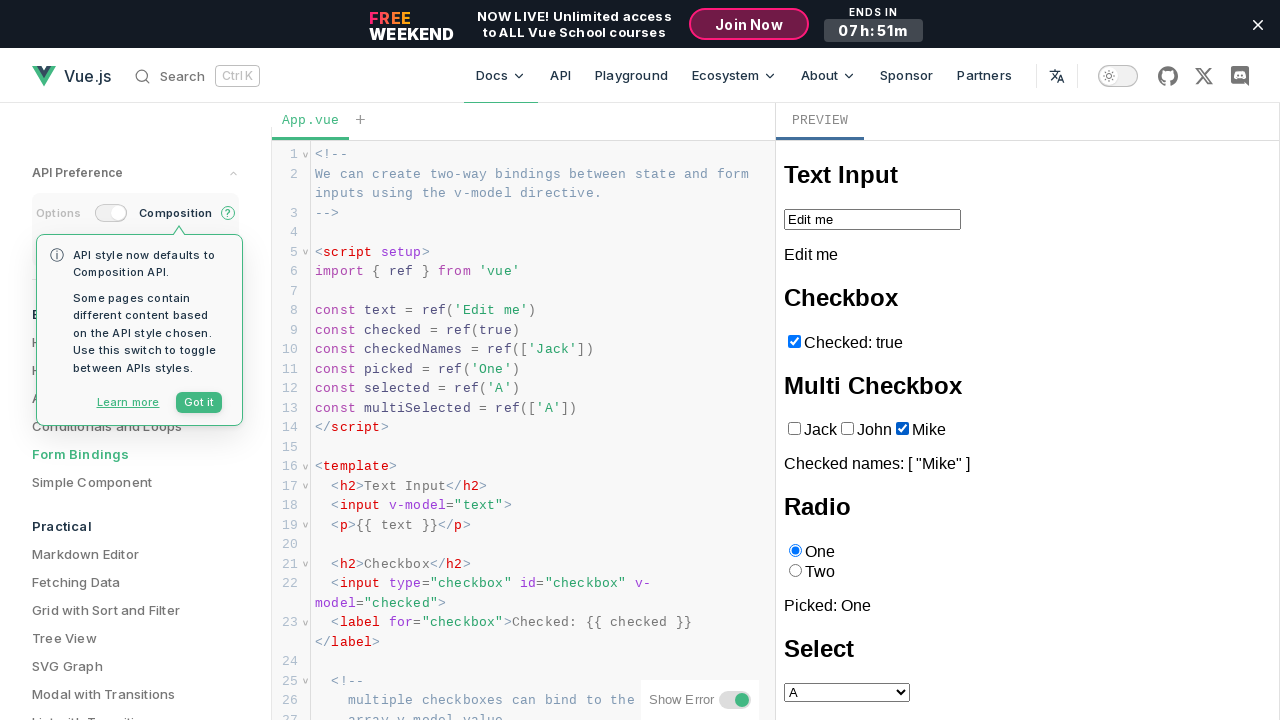

Verified 'Mike' checkbox state is True
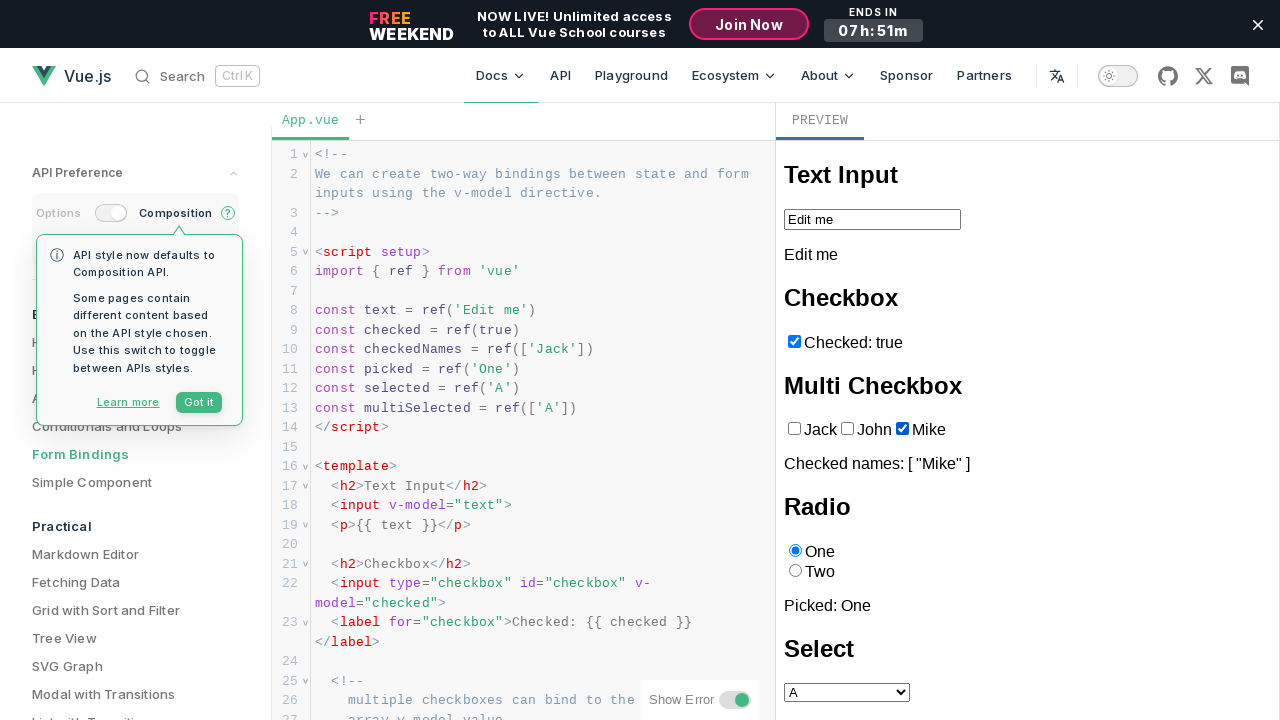

Retrieved checked names output: Checked names: [ "Mike" ]
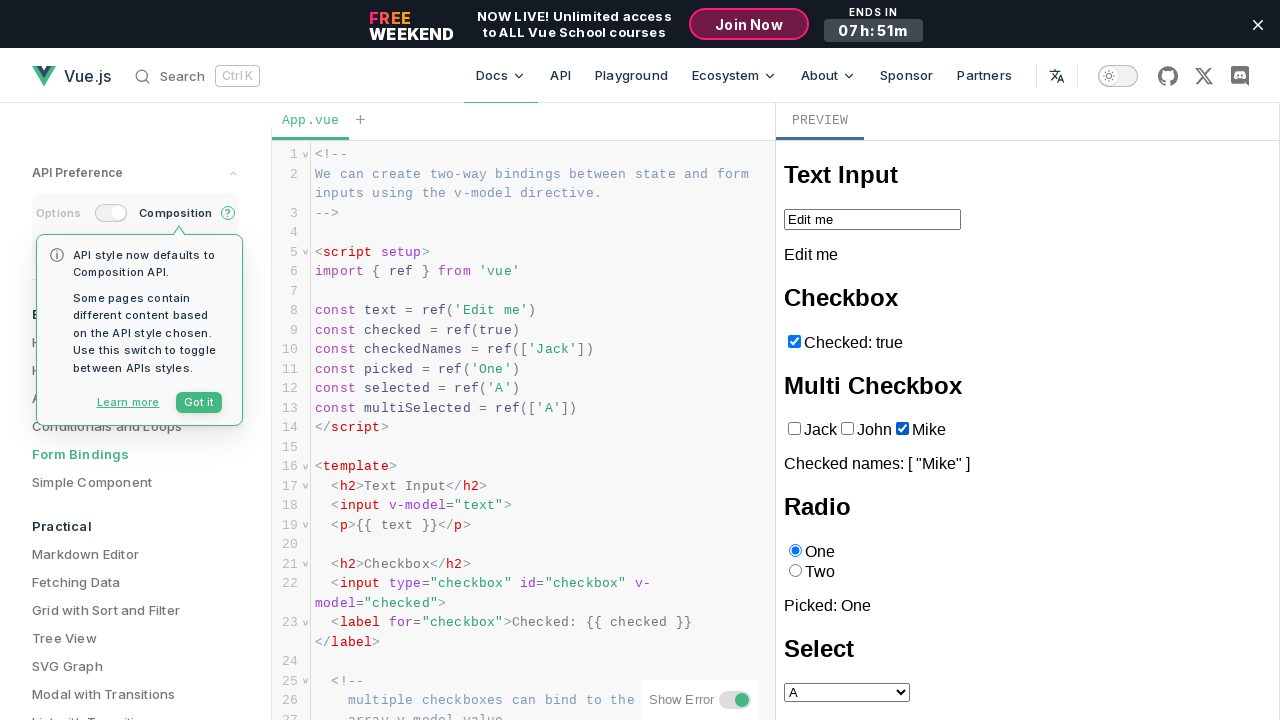

Verified output list matches target: ['Mike'] == ['Mike']
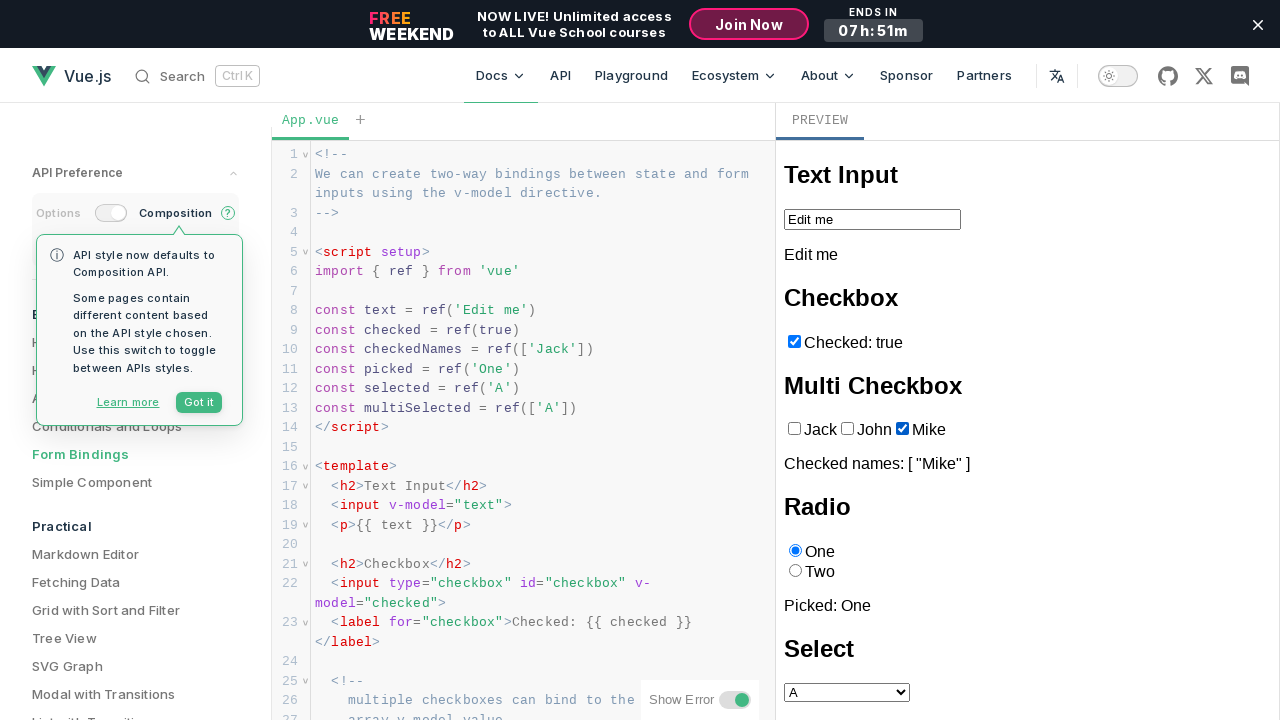

Unchecked 'Jack' checkbox on iframe >> internal:control=enter-frame >> internal:role=checkbox[name="Jack"i]
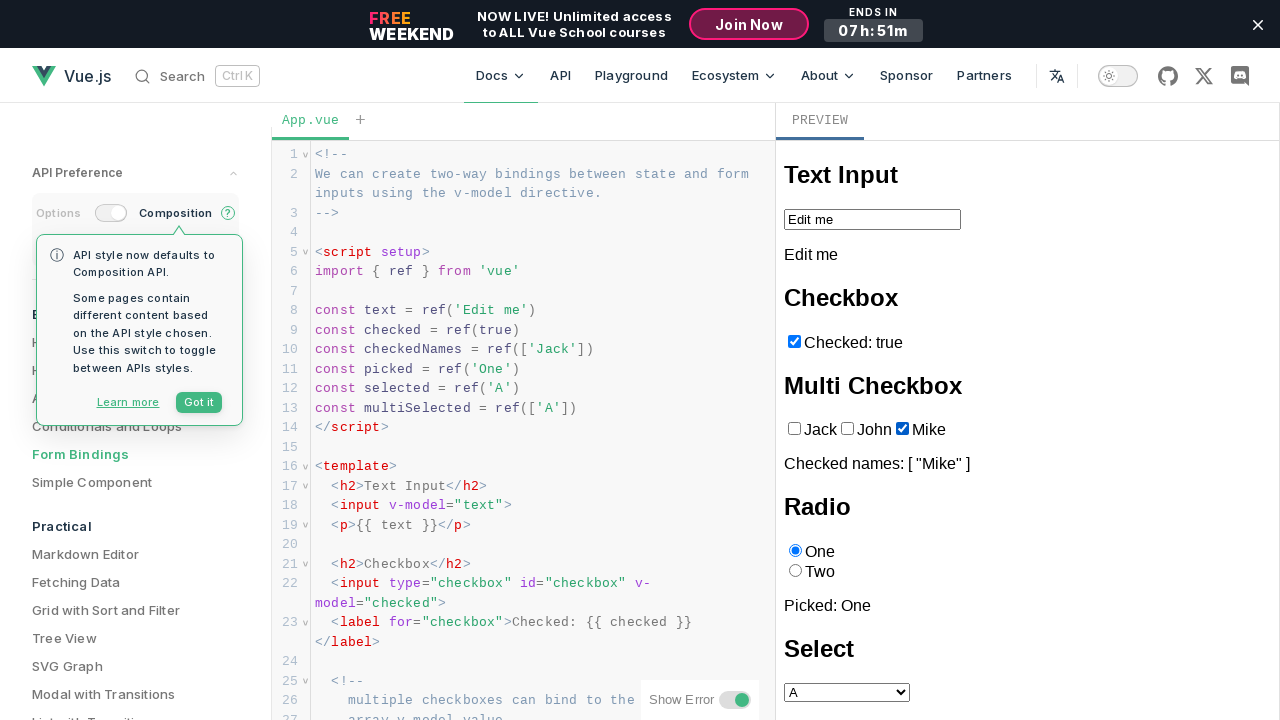

Checked 'John' checkbox at (847, 429) on iframe >> internal:control=enter-frame >> internal:role=checkbox[name="John"i]
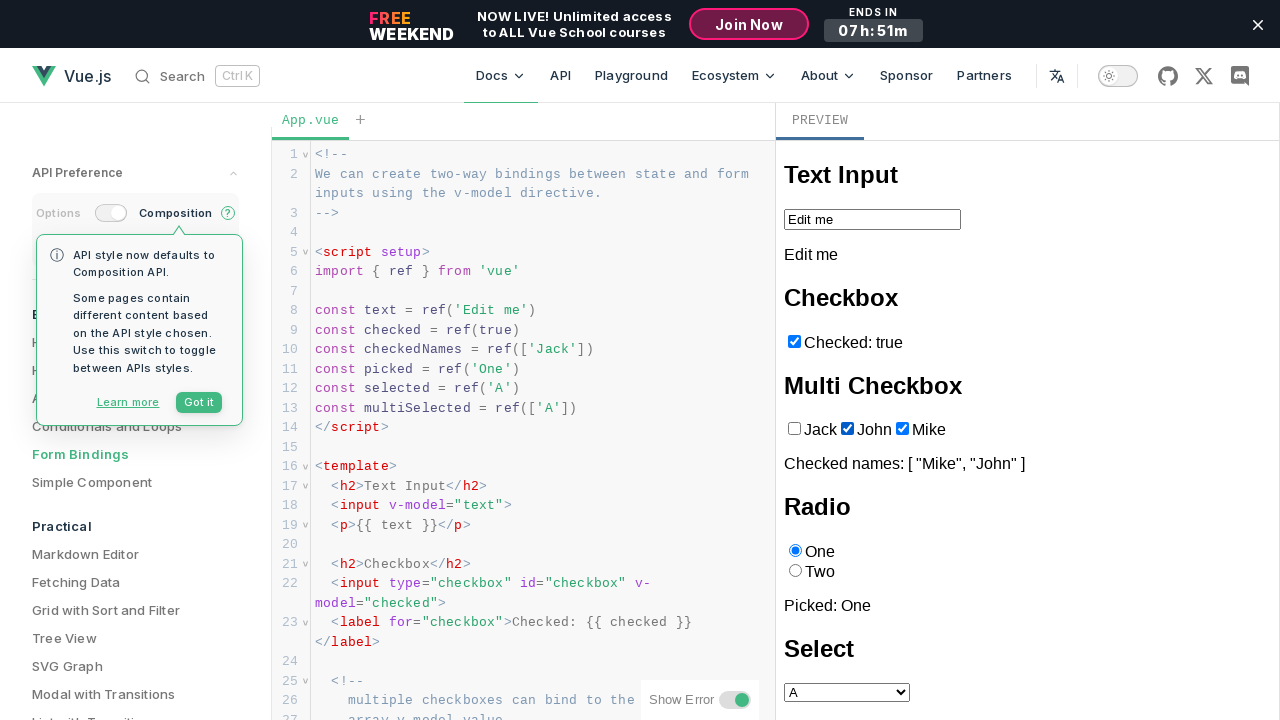

Unchecked 'Mike' checkbox at (902, 429) on iframe >> internal:control=enter-frame >> internal:role=checkbox[name="Mike"i]
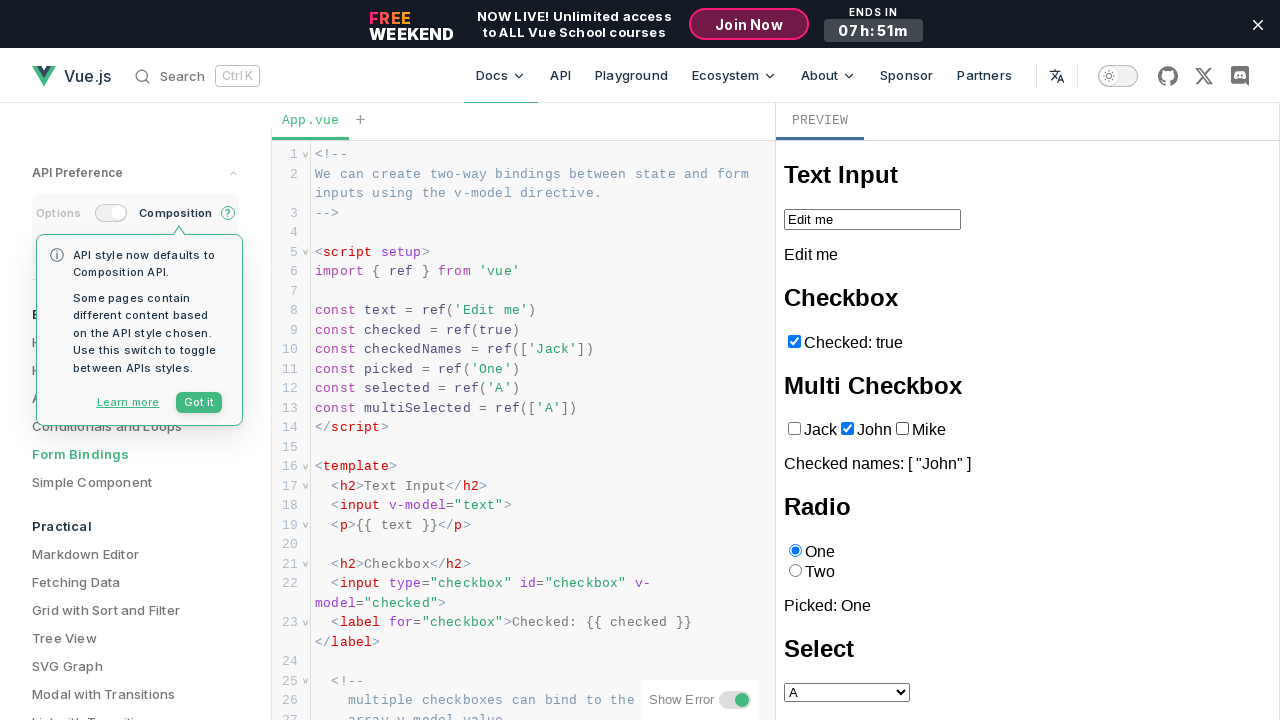

Verified 'Jack' checkbox state is False
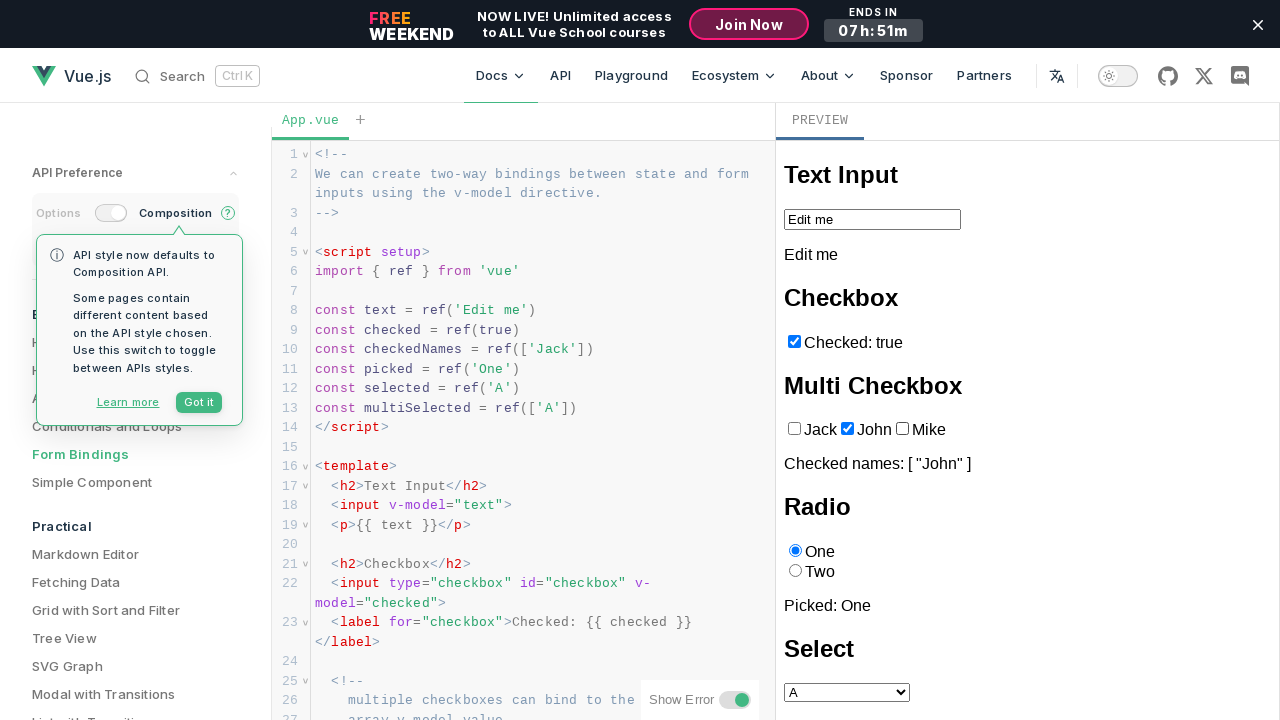

Verified 'John' checkbox state is True
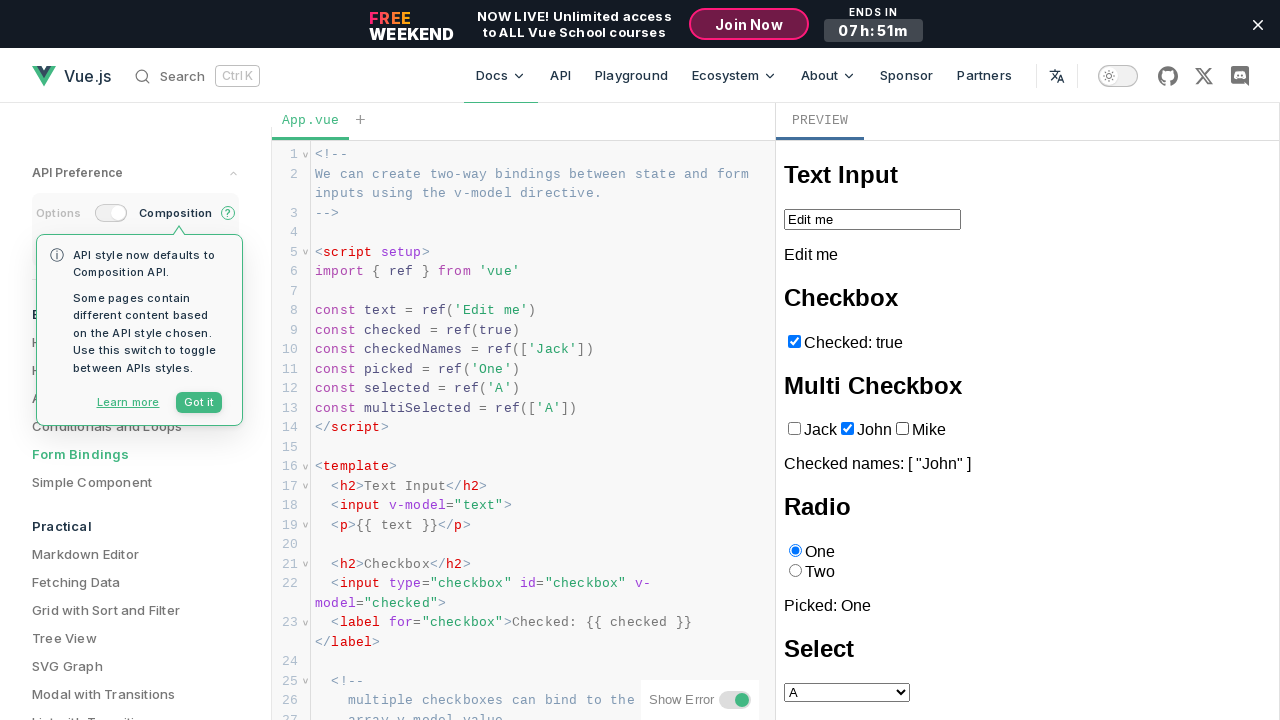

Verified 'Mike' checkbox state is False
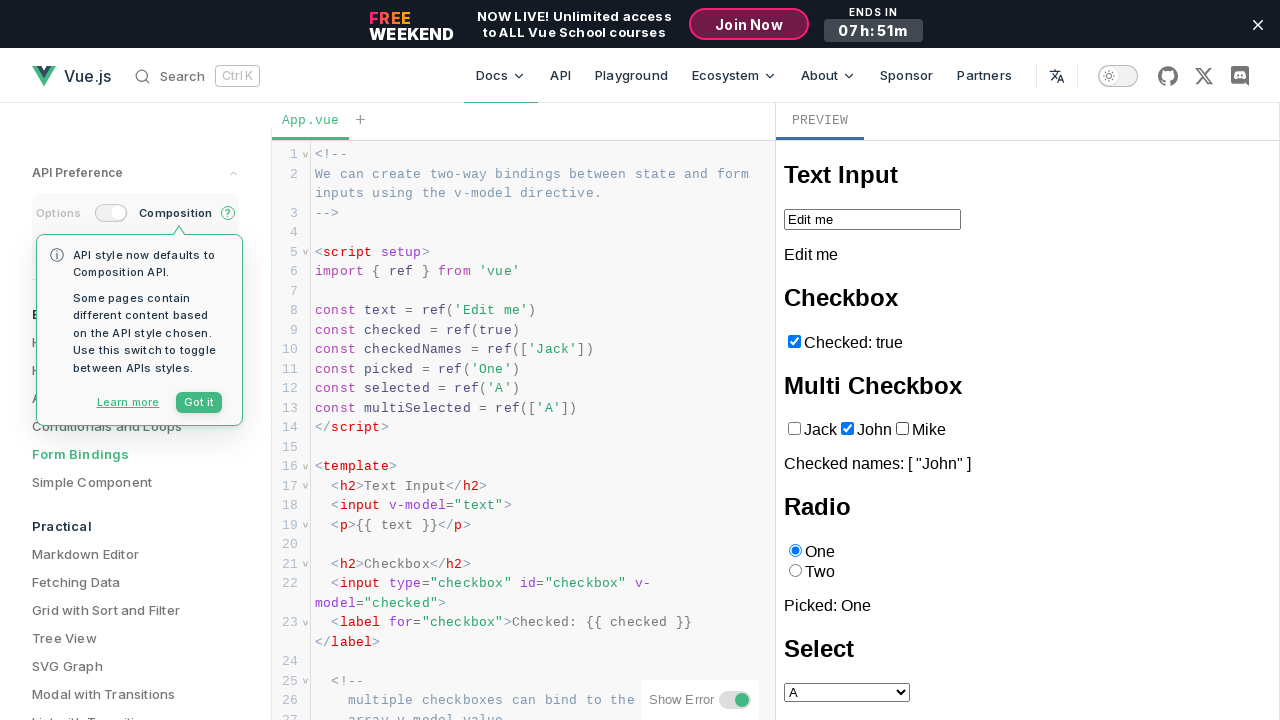

Retrieved checked names output: Checked names: [ "John" ]
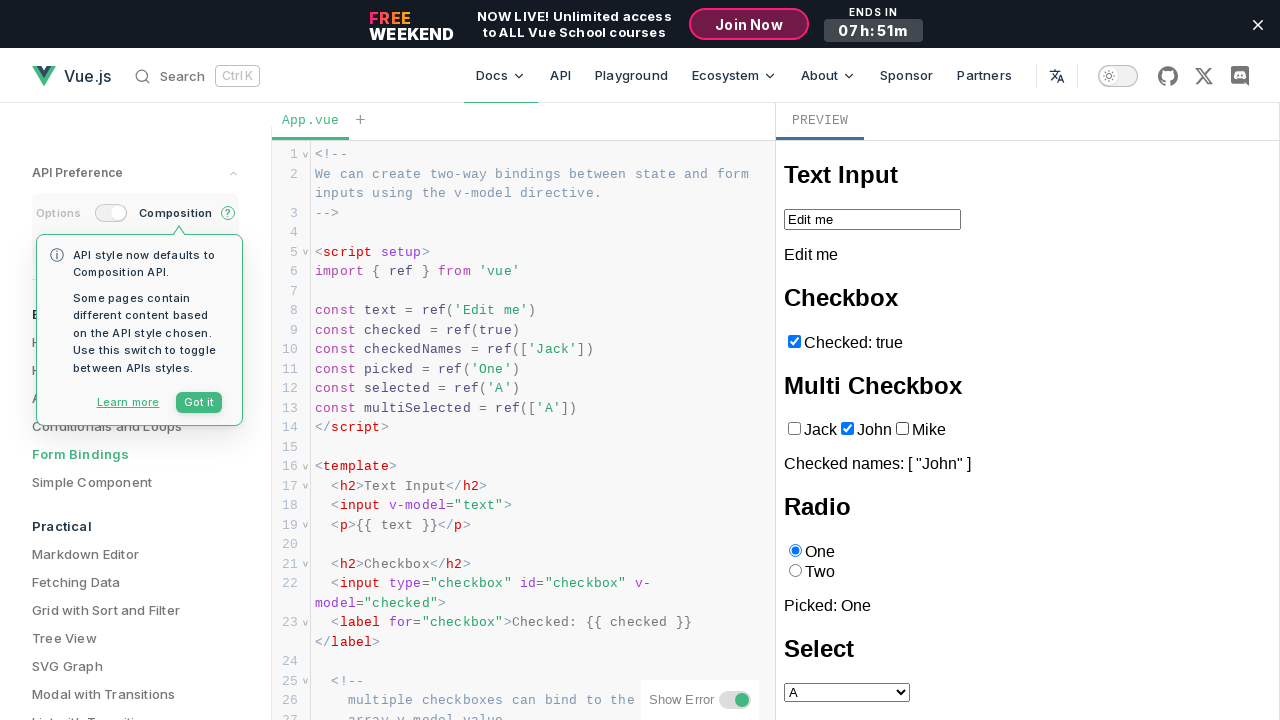

Verified output list matches target: ['John'] == ['John']
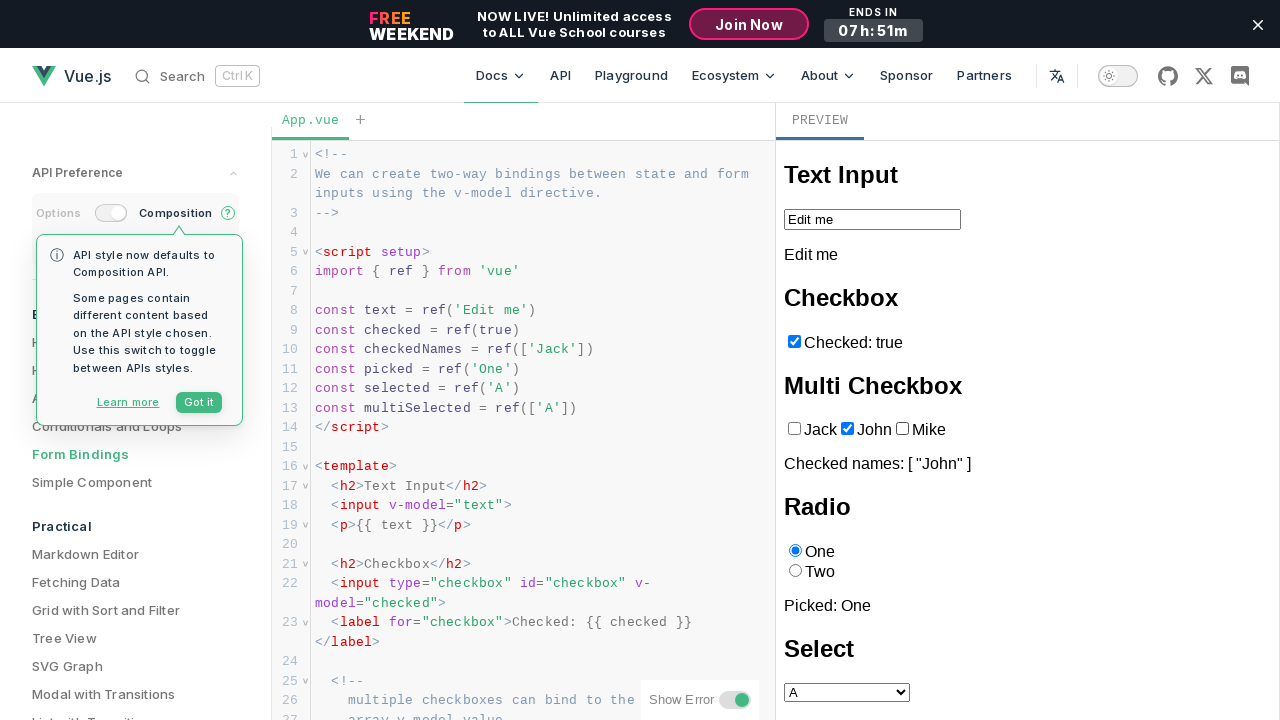

Unchecked 'Jack' checkbox on iframe >> internal:control=enter-frame >> internal:role=checkbox[name="Jack"i]
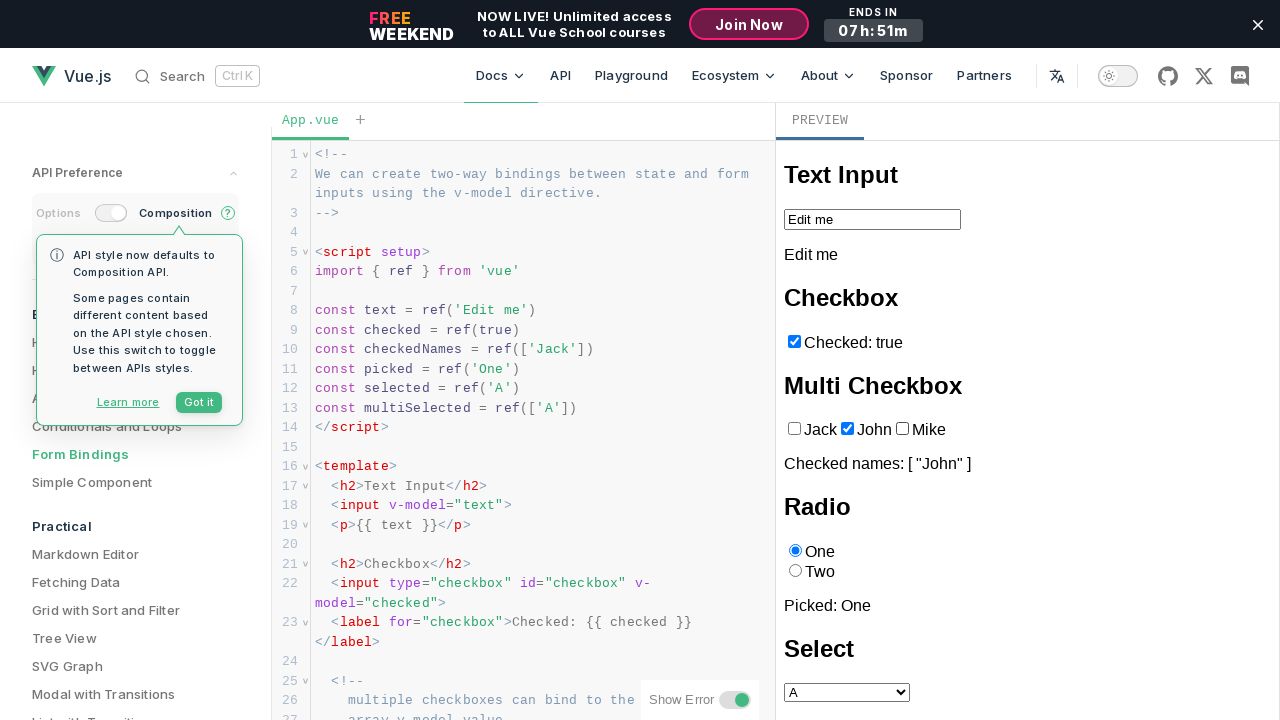

Checked 'John' checkbox on iframe >> internal:control=enter-frame >> internal:role=checkbox[name="John"i]
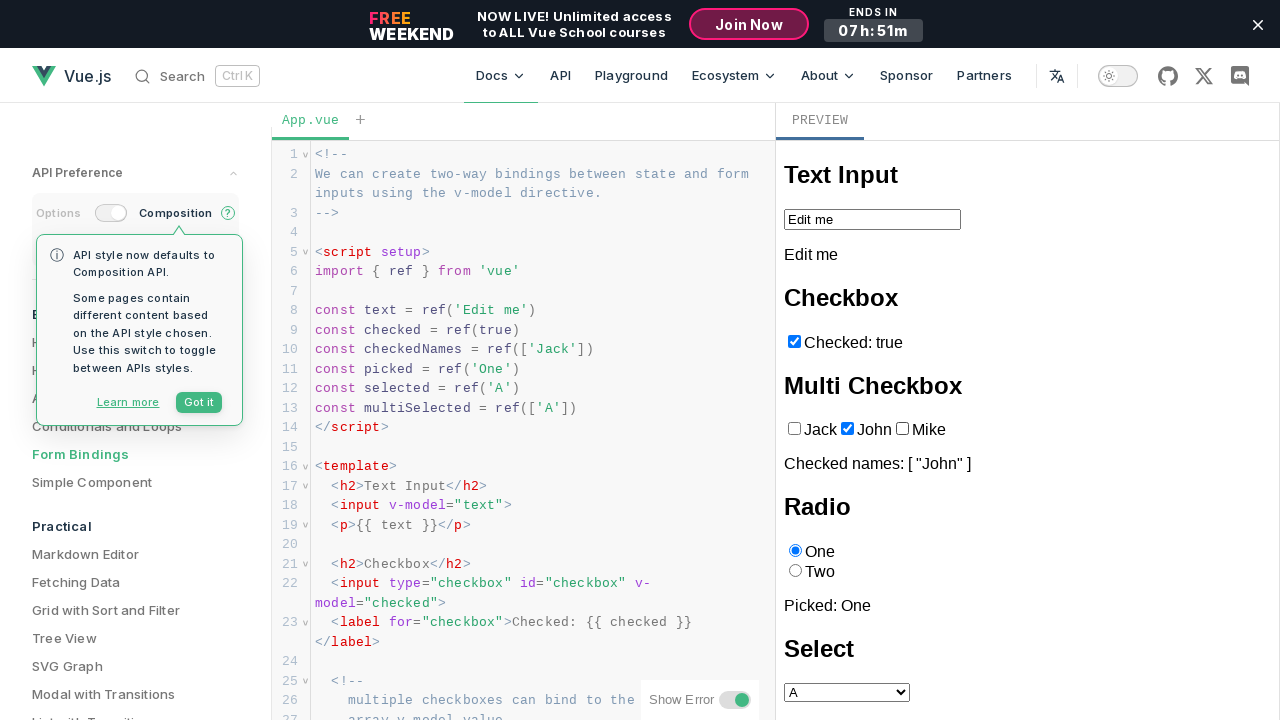

Checked 'Mike' checkbox at (902, 429) on iframe >> internal:control=enter-frame >> internal:role=checkbox[name="Mike"i]
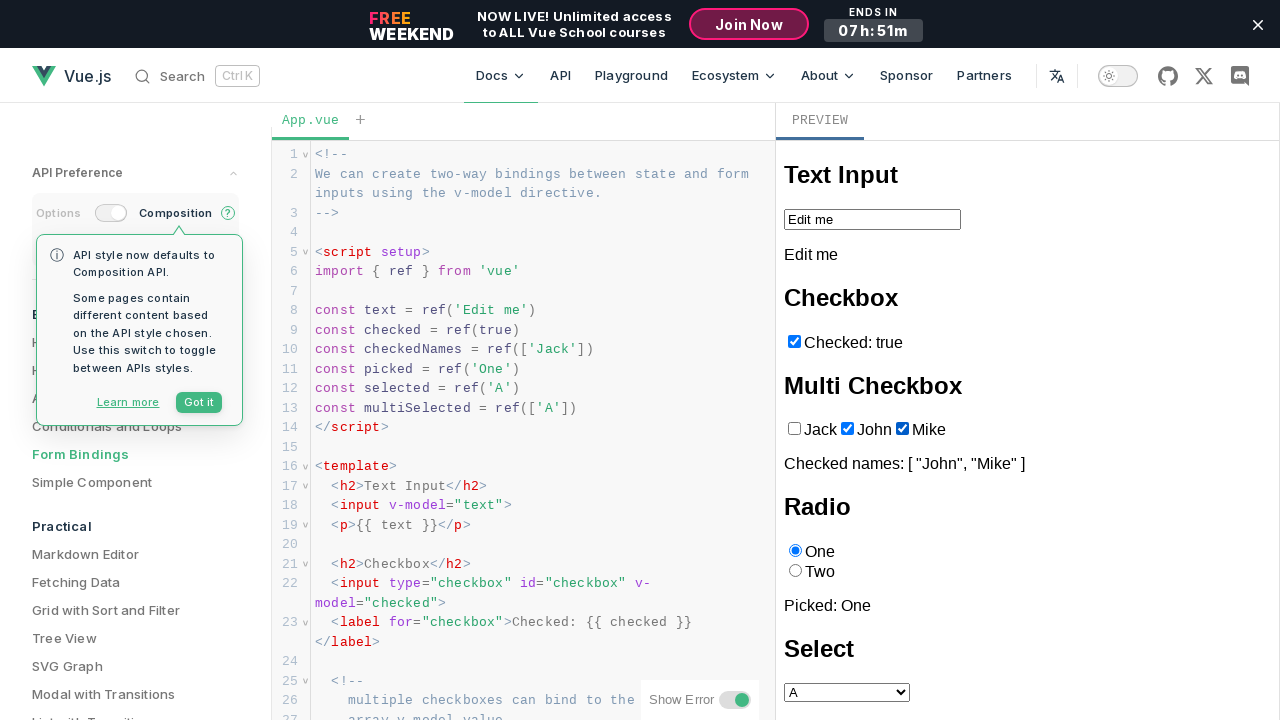

Verified 'Jack' checkbox state is False
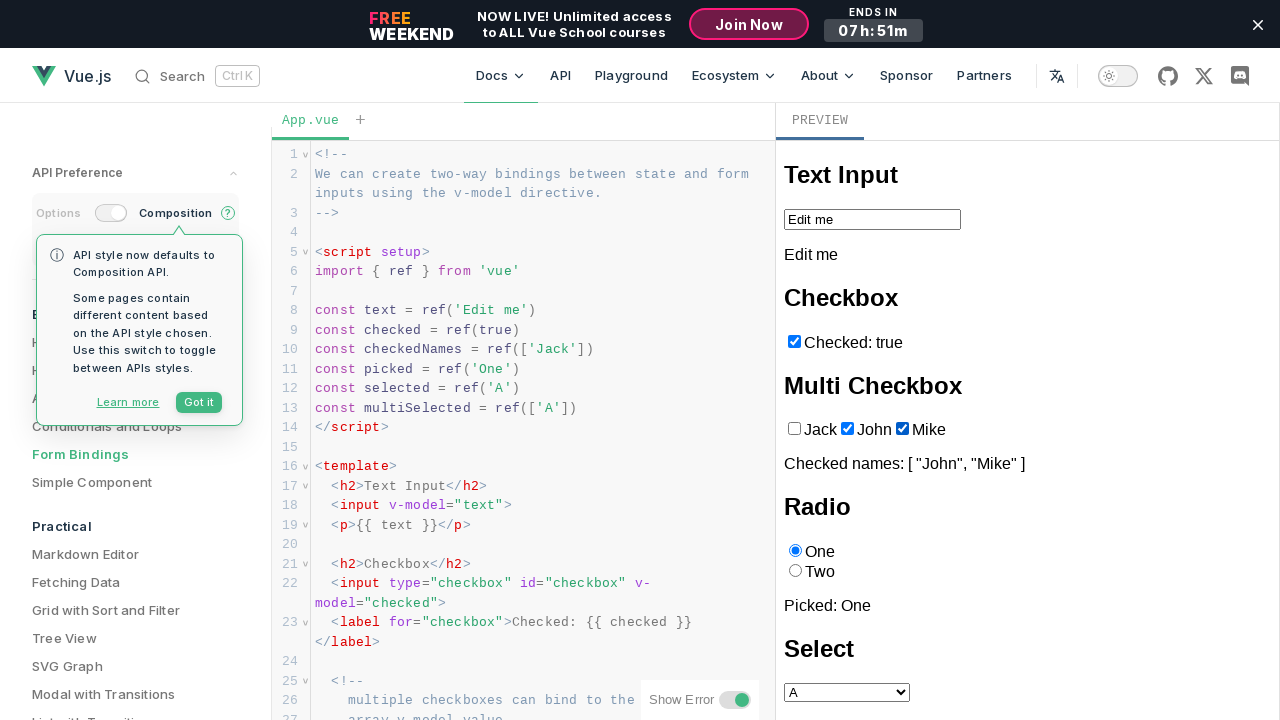

Verified 'John' checkbox state is True
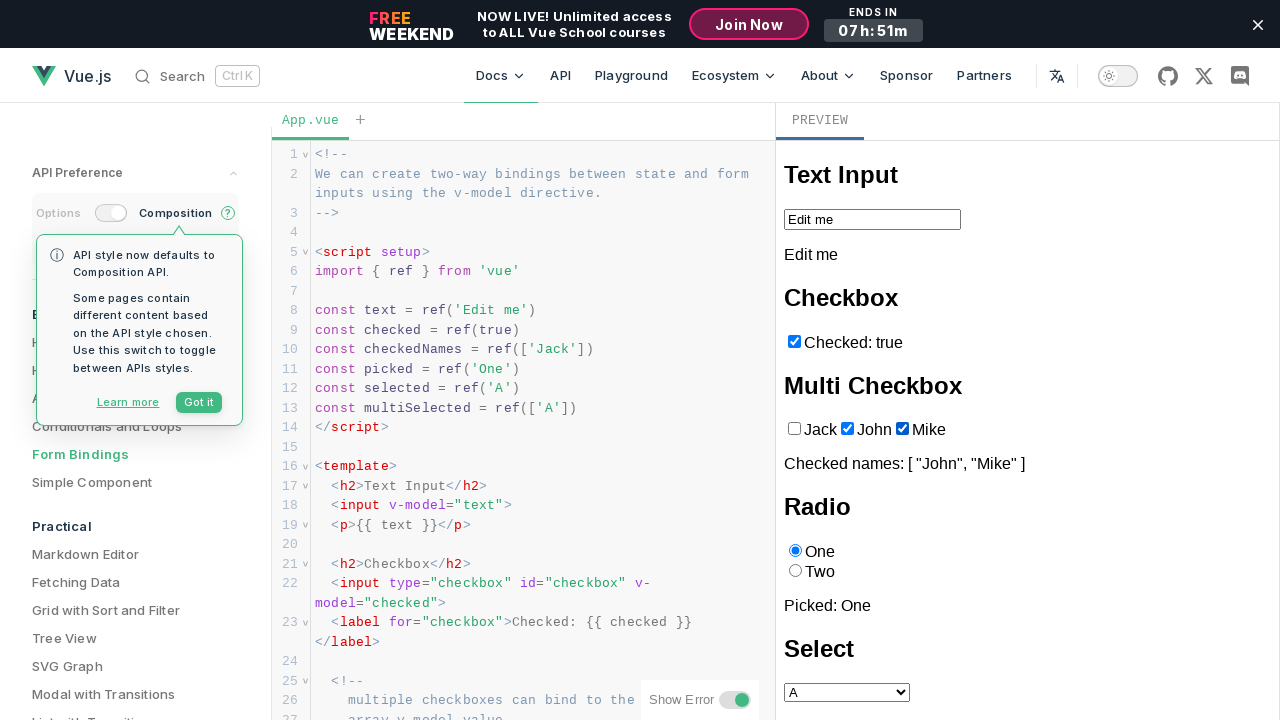

Verified 'Mike' checkbox state is True
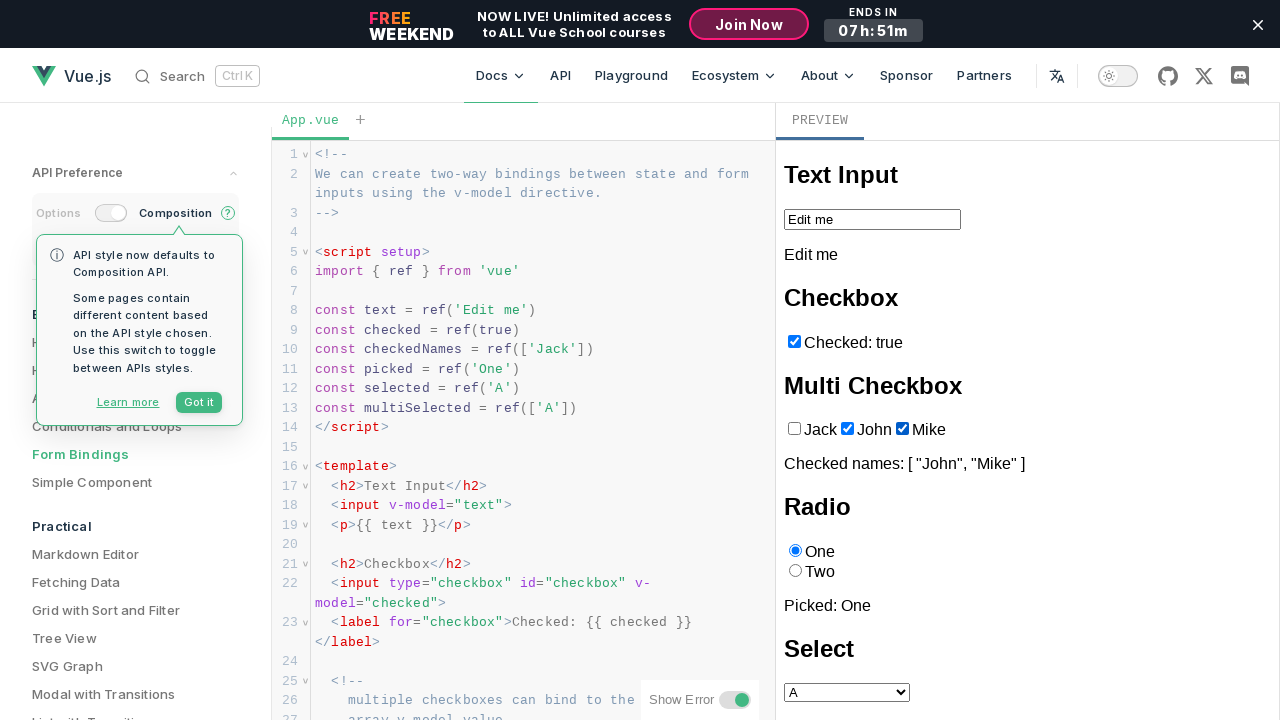

Retrieved checked names output: Checked names: [ "John", "Mike" ]
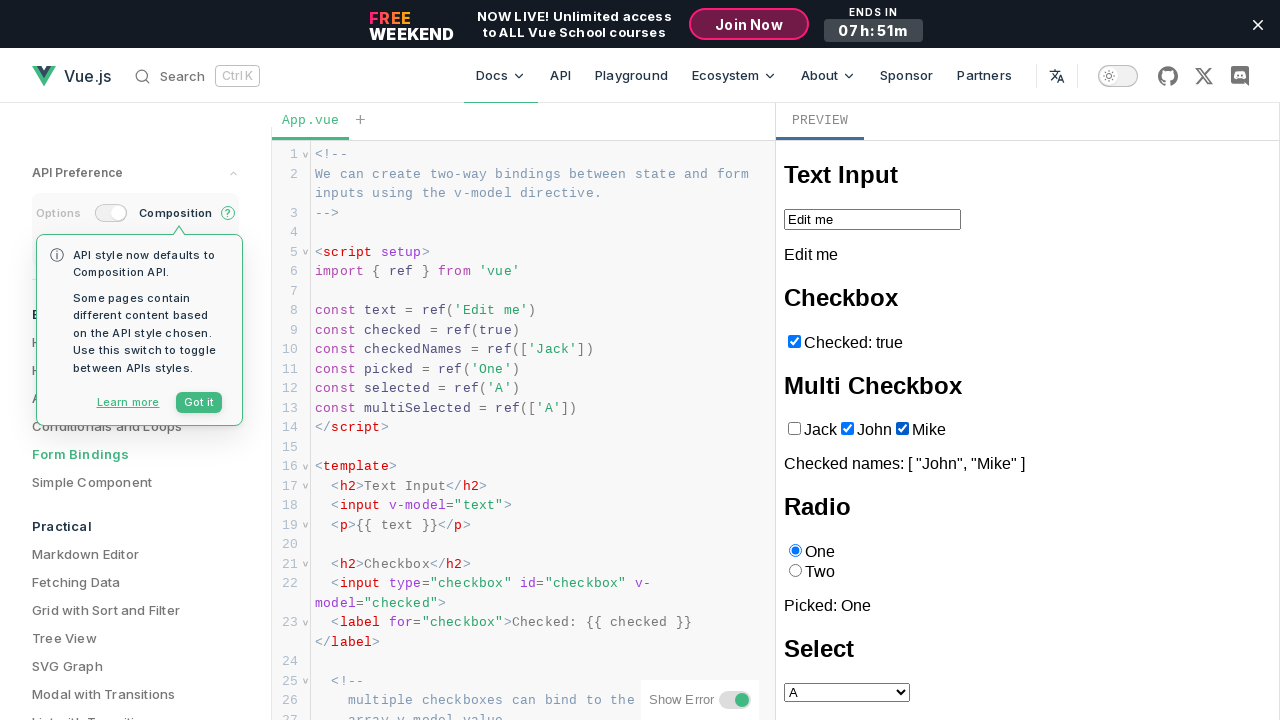

Verified output list matches target: ['John', 'Mike'] == ['John', 'Mike']
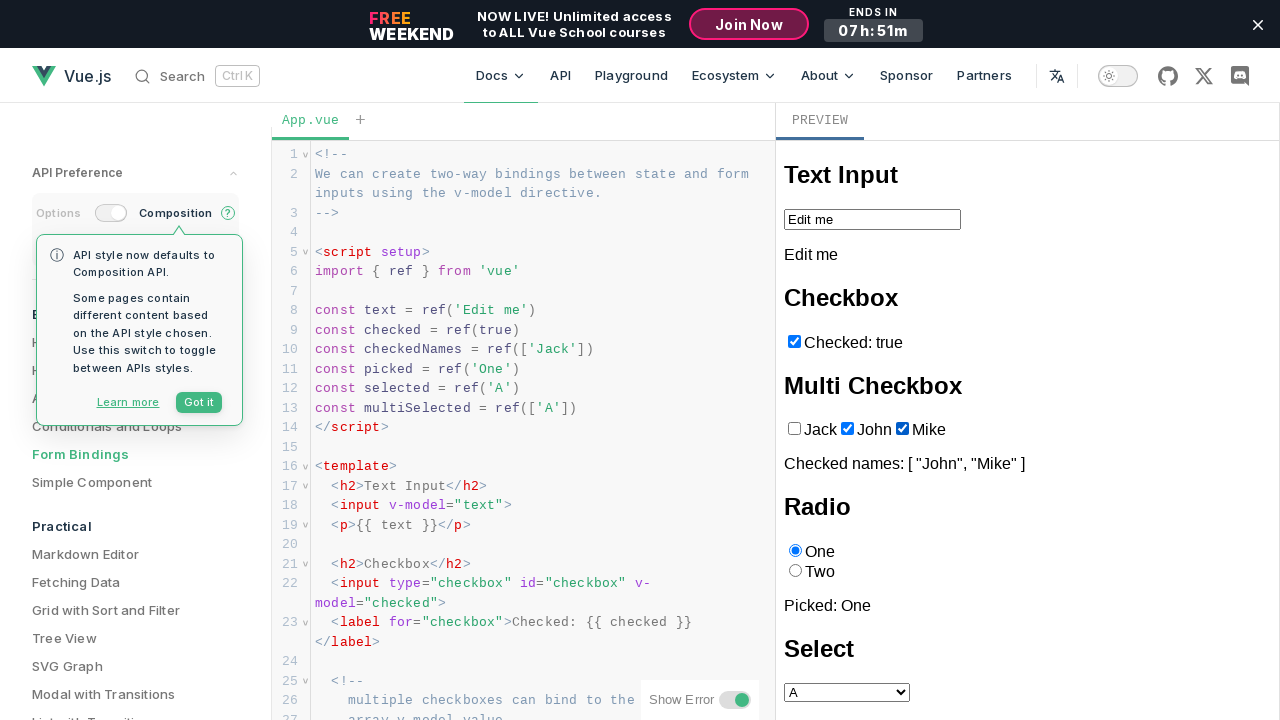

Checked 'Jack' checkbox at (794, 429) on iframe >> internal:control=enter-frame >> internal:role=checkbox[name="Jack"i]
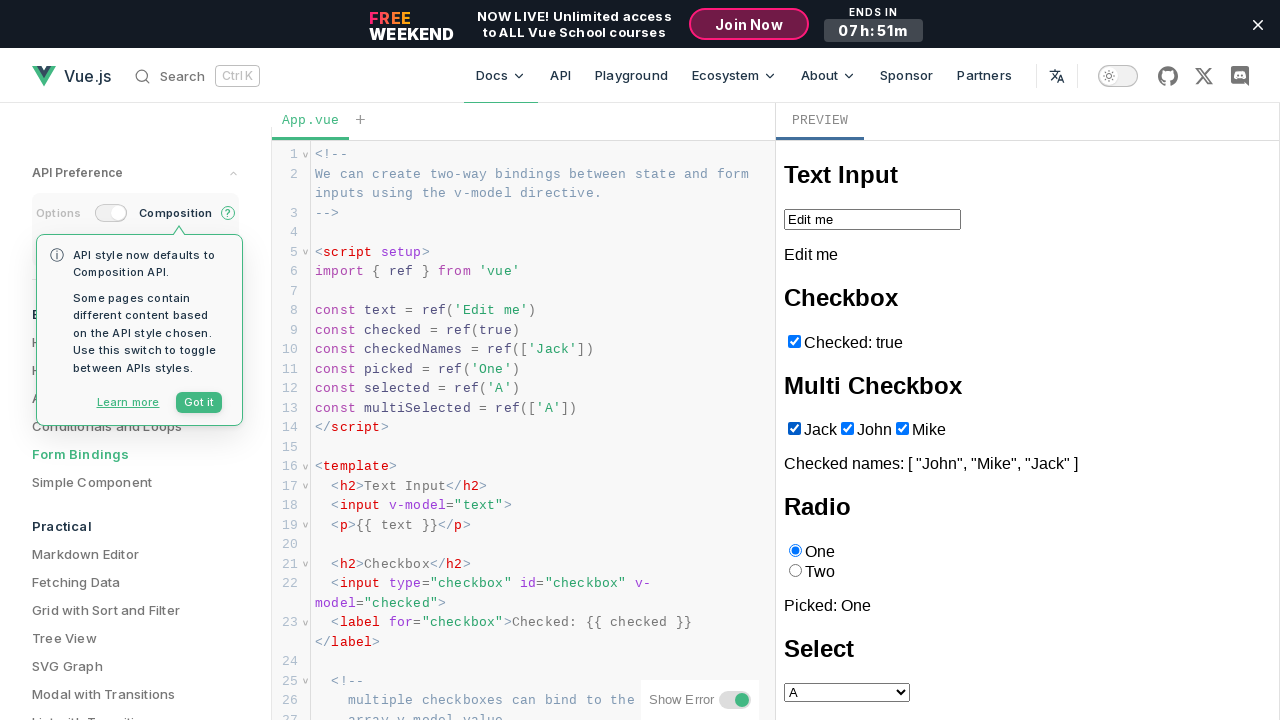

Unchecked 'John' checkbox at (847, 429) on iframe >> internal:control=enter-frame >> internal:role=checkbox[name="John"i]
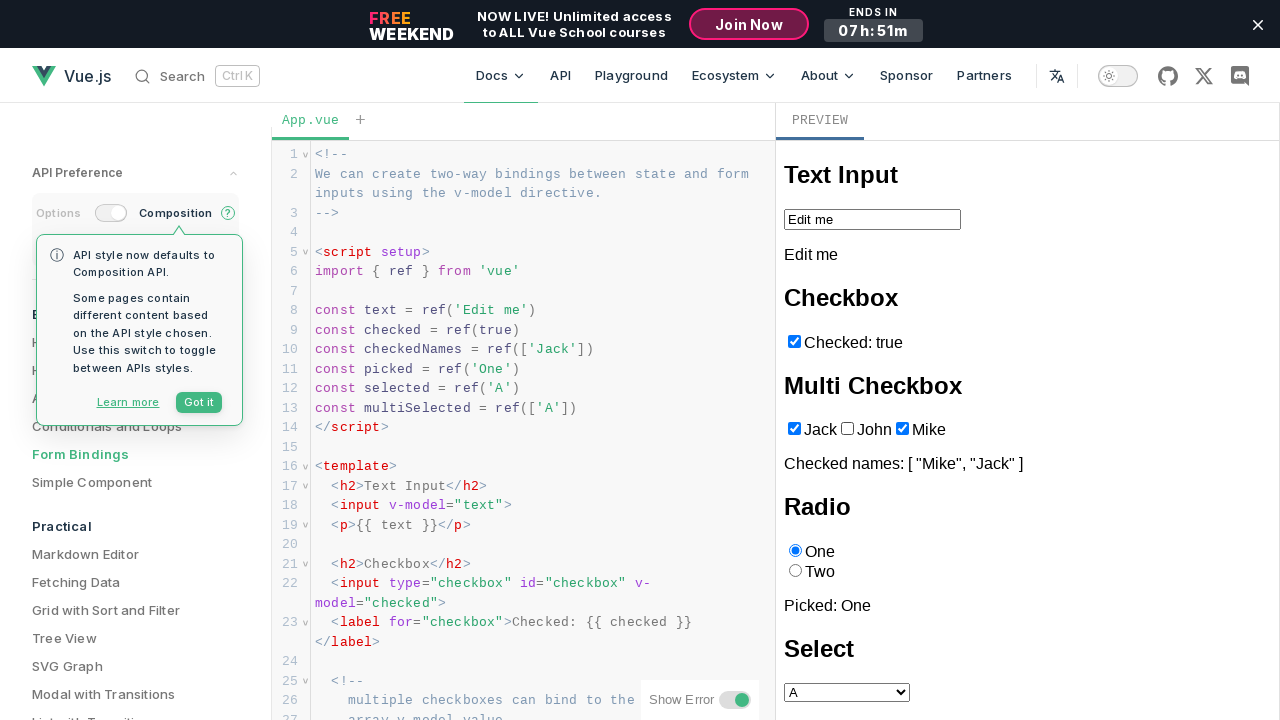

Unchecked 'Mike' checkbox at (902, 429) on iframe >> internal:control=enter-frame >> internal:role=checkbox[name="Mike"i]
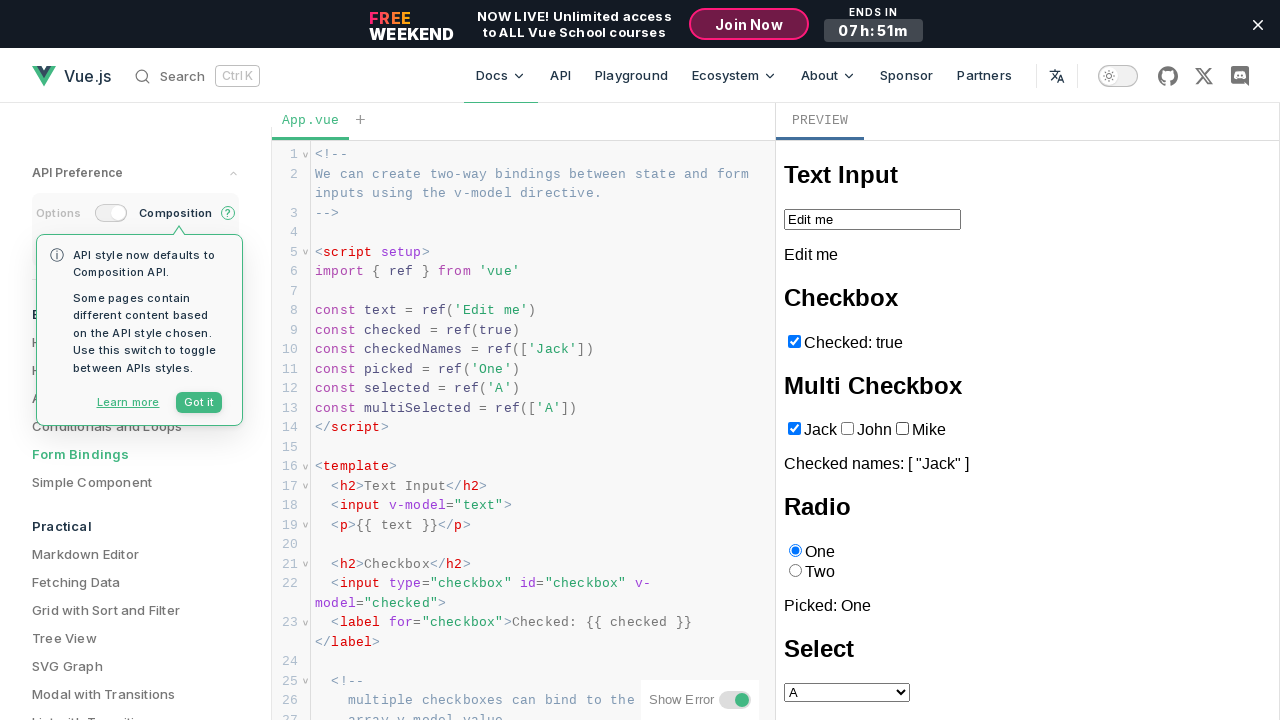

Verified 'Jack' checkbox state is True
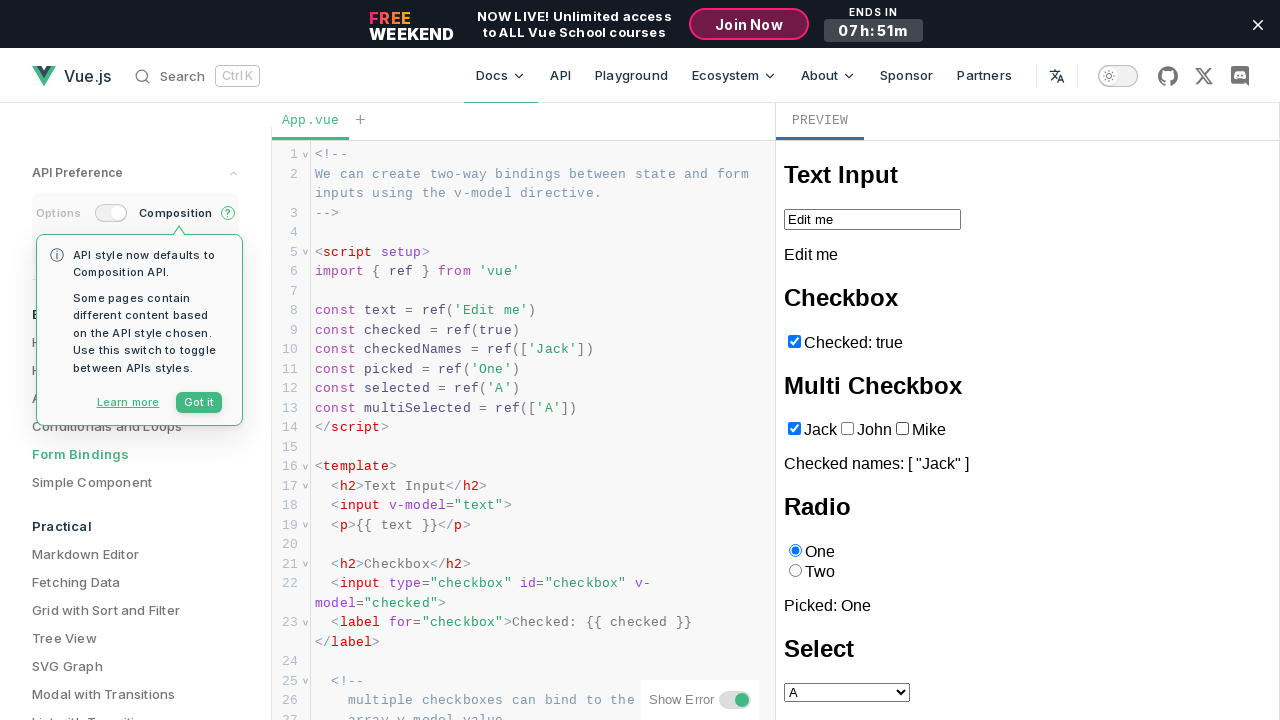

Verified 'John' checkbox state is False
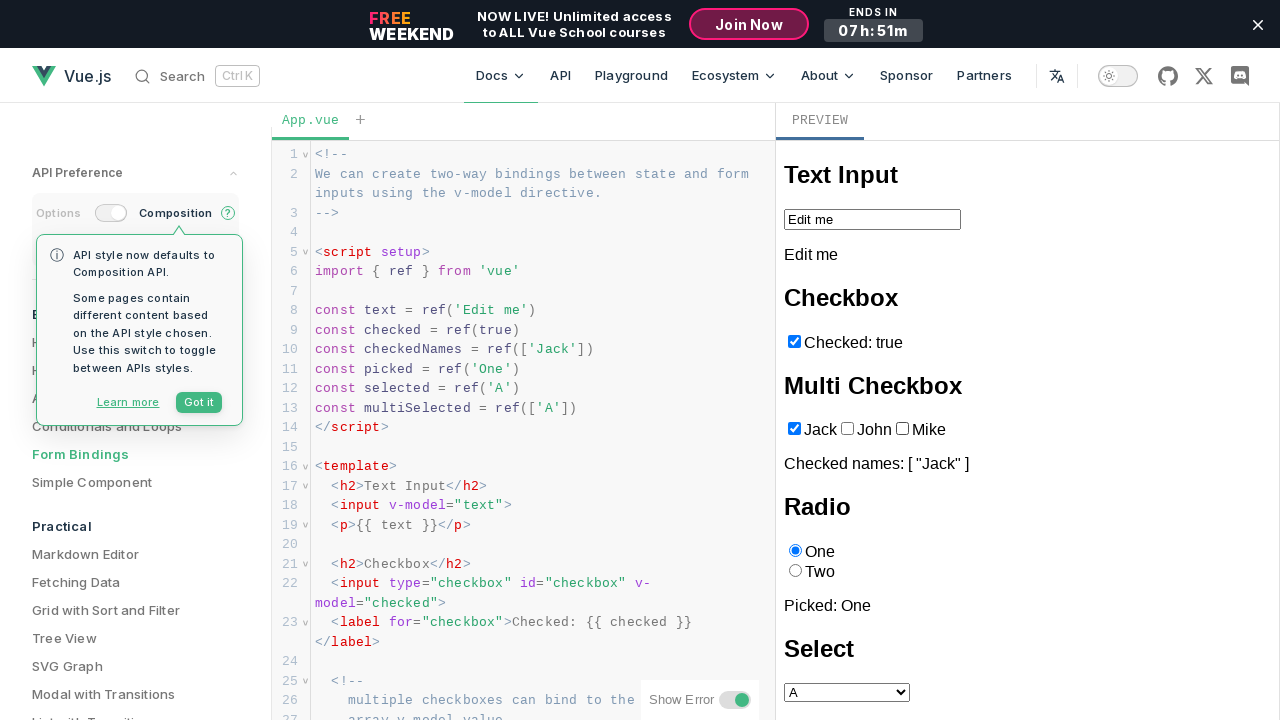

Verified 'Mike' checkbox state is False
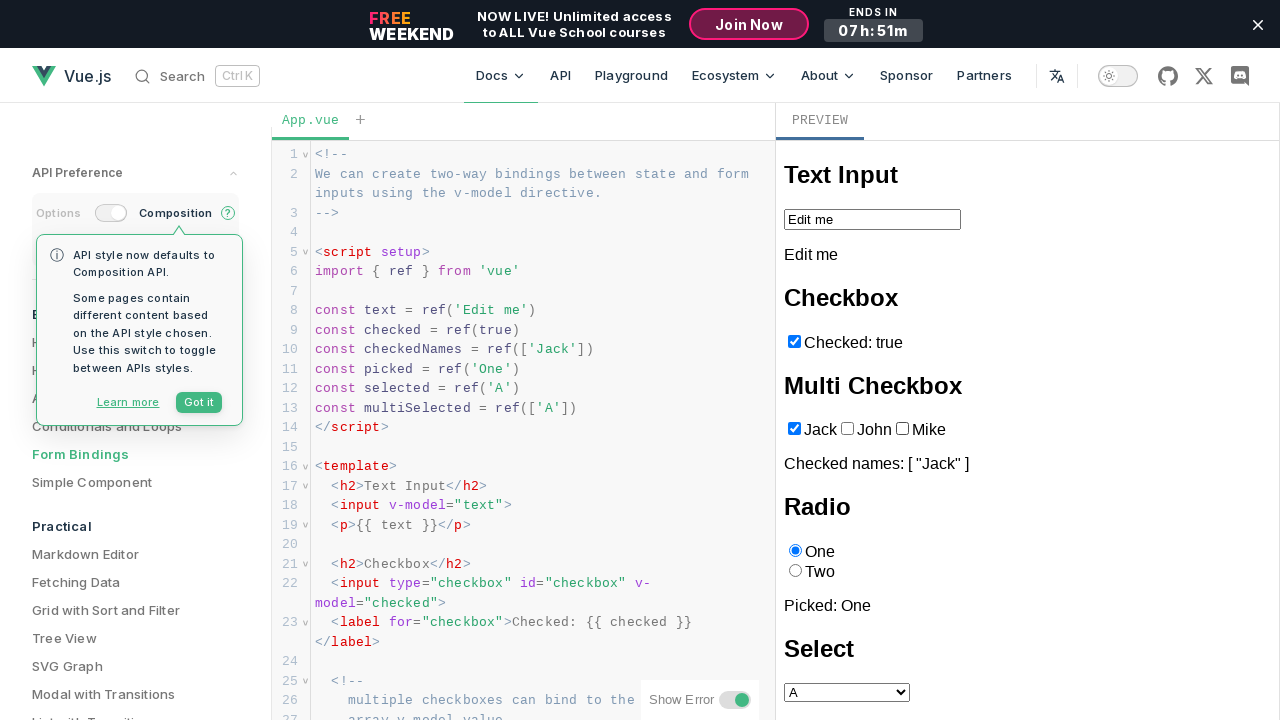

Retrieved checked names output: Checked names: [ "Jack" ]
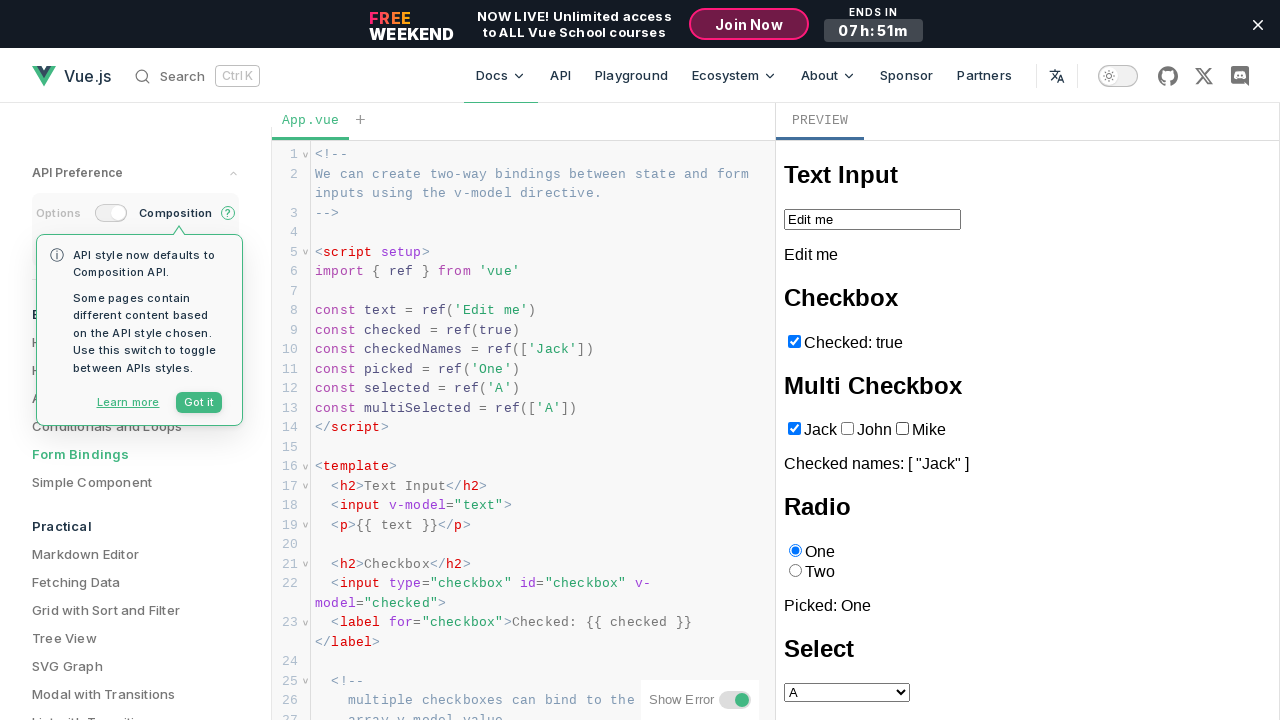

Verified output list matches target: ['Jack'] == ['Jack']
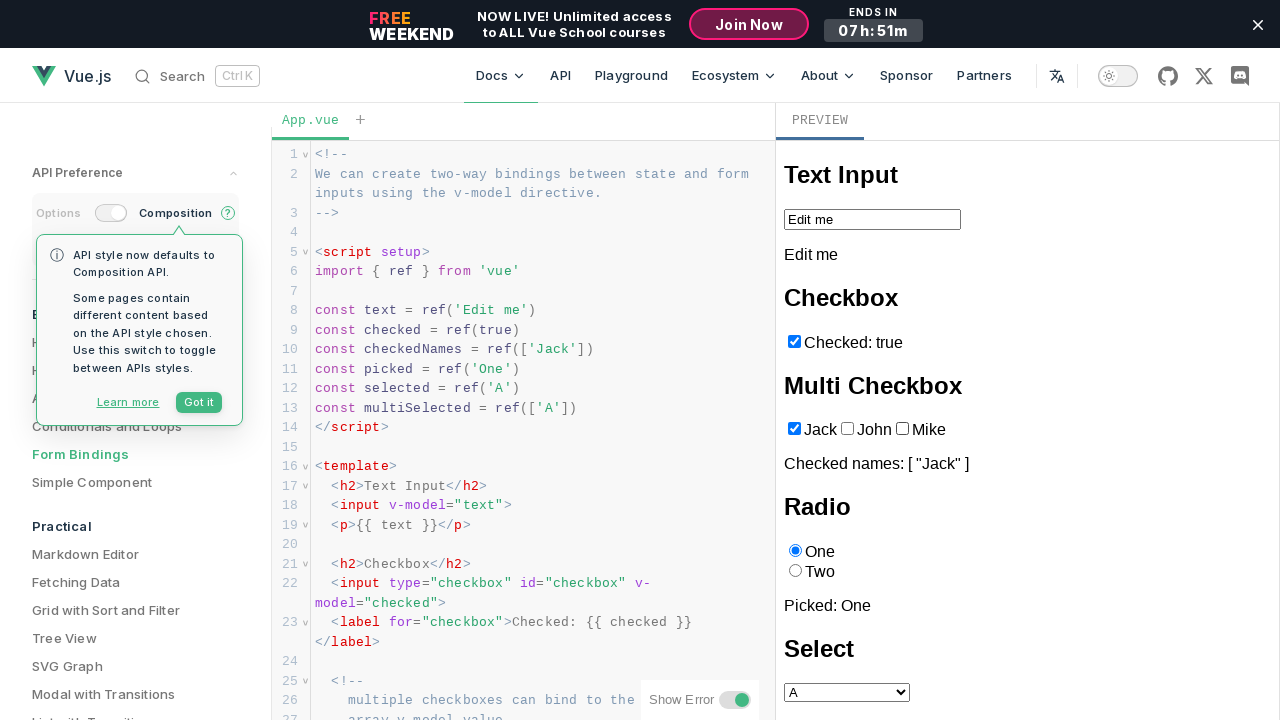

Checked 'Jack' checkbox on iframe >> internal:control=enter-frame >> internal:role=checkbox[name="Jack"i]
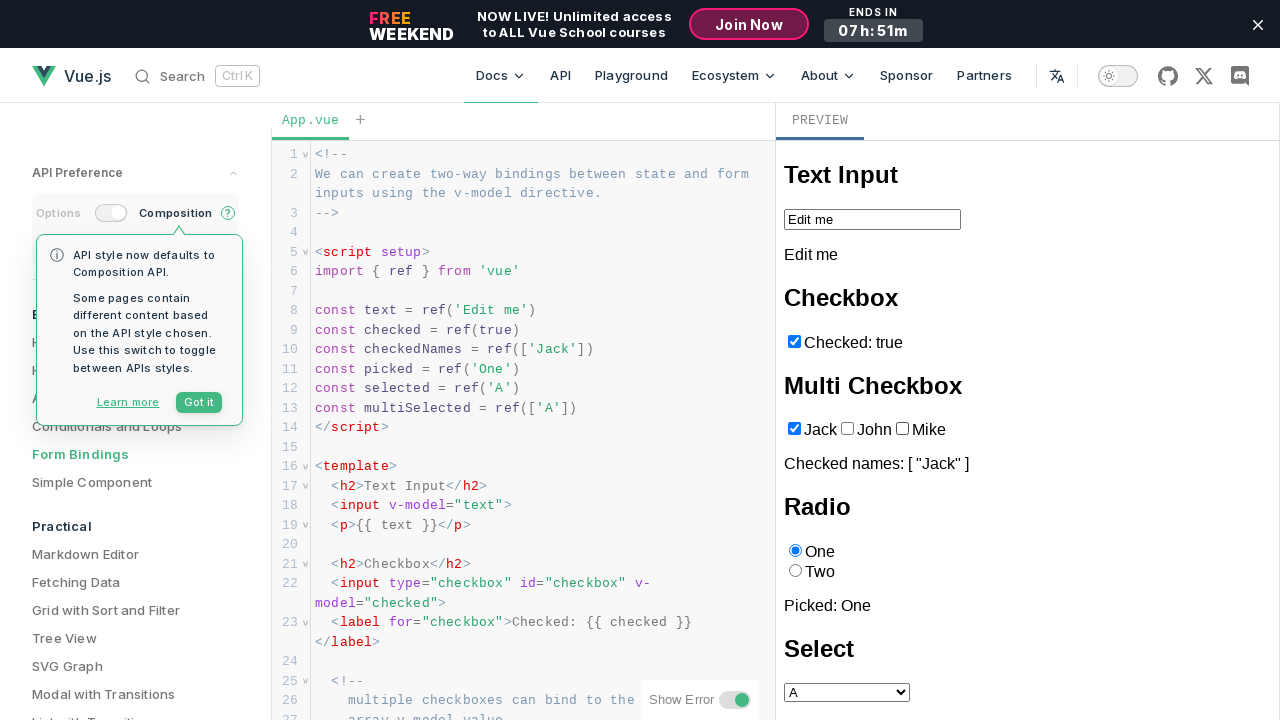

Unchecked 'John' checkbox on iframe >> internal:control=enter-frame >> internal:role=checkbox[name="John"i]
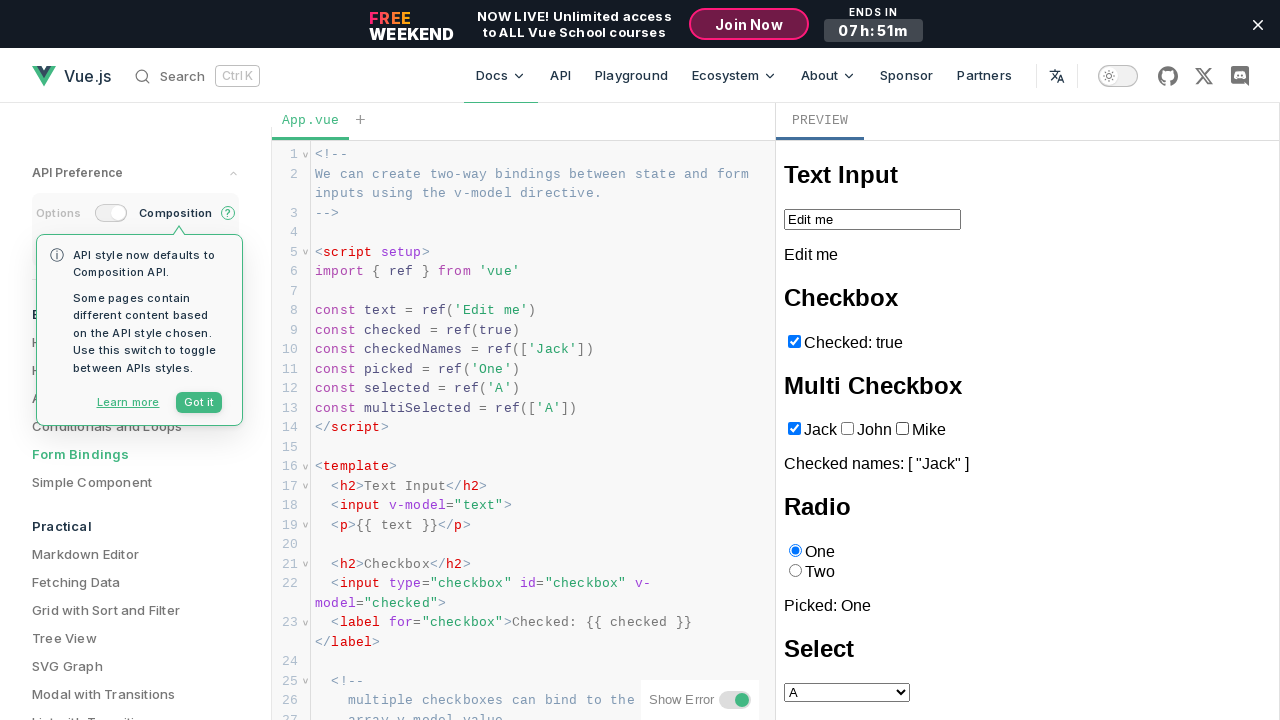

Checked 'Mike' checkbox at (902, 429) on iframe >> internal:control=enter-frame >> internal:role=checkbox[name="Mike"i]
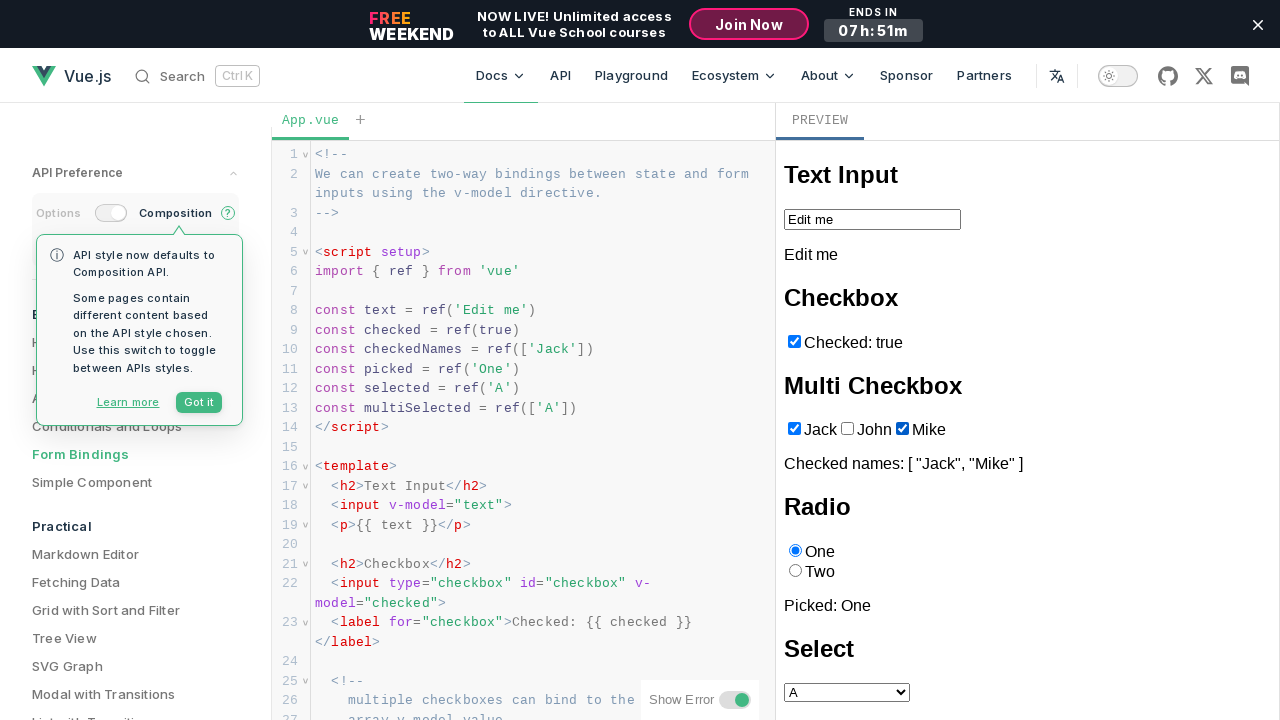

Verified 'Jack' checkbox state is True
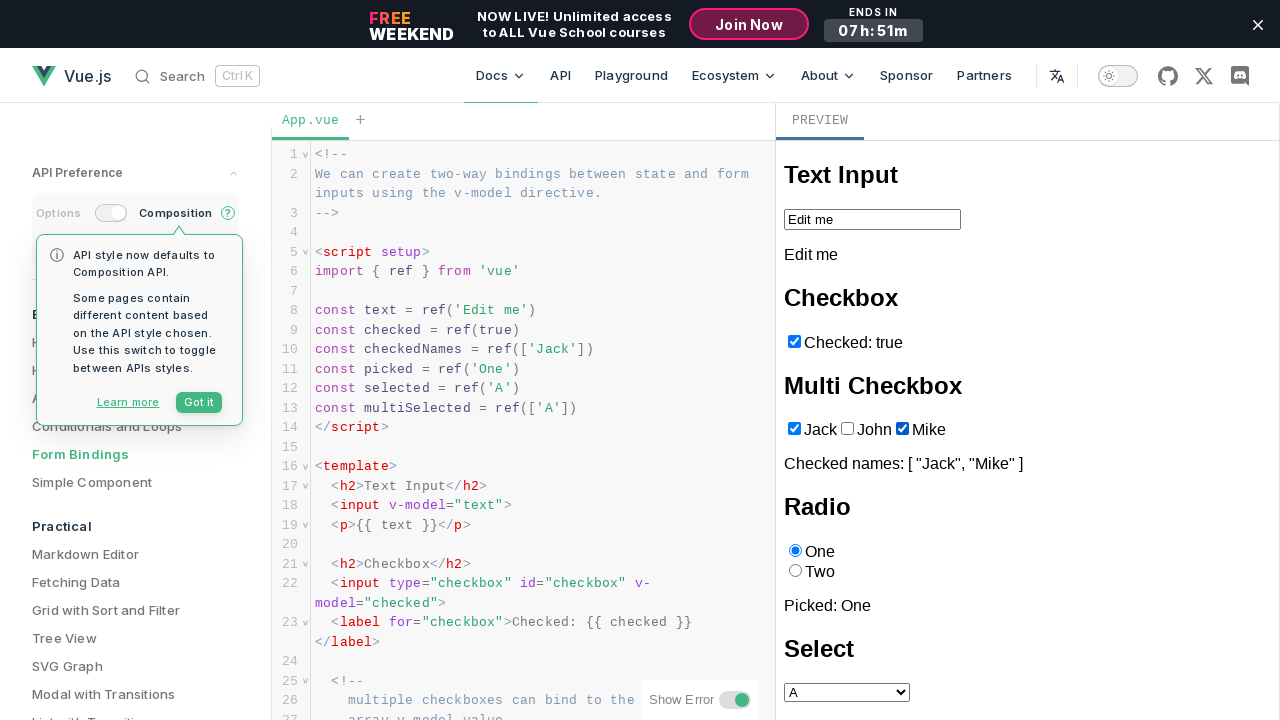

Verified 'John' checkbox state is False
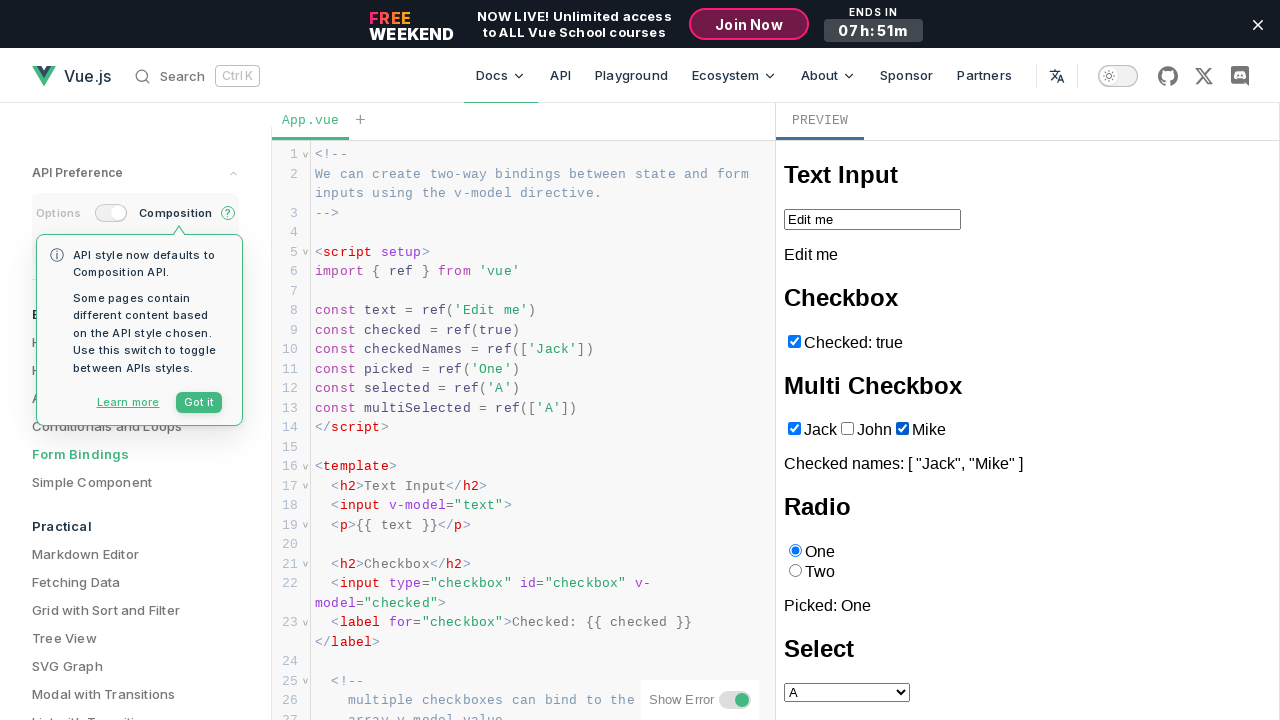

Verified 'Mike' checkbox state is True
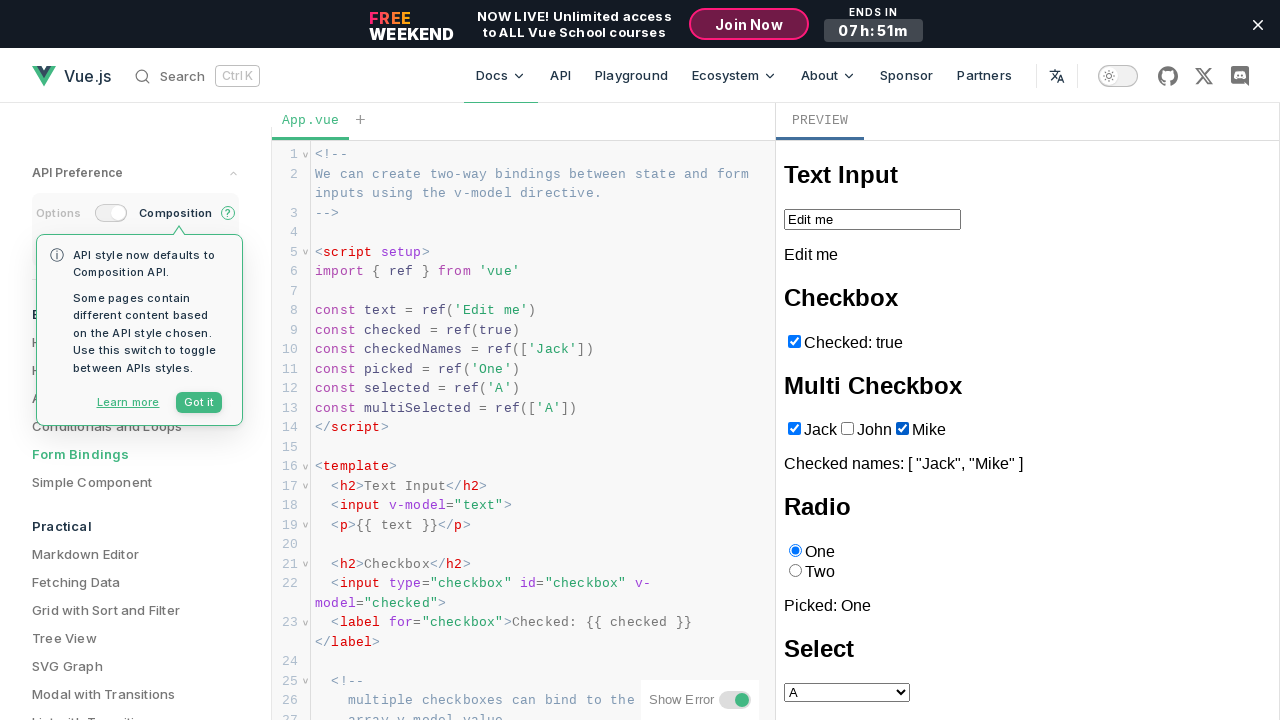

Retrieved checked names output: Checked names: [ "Jack", "Mike" ]
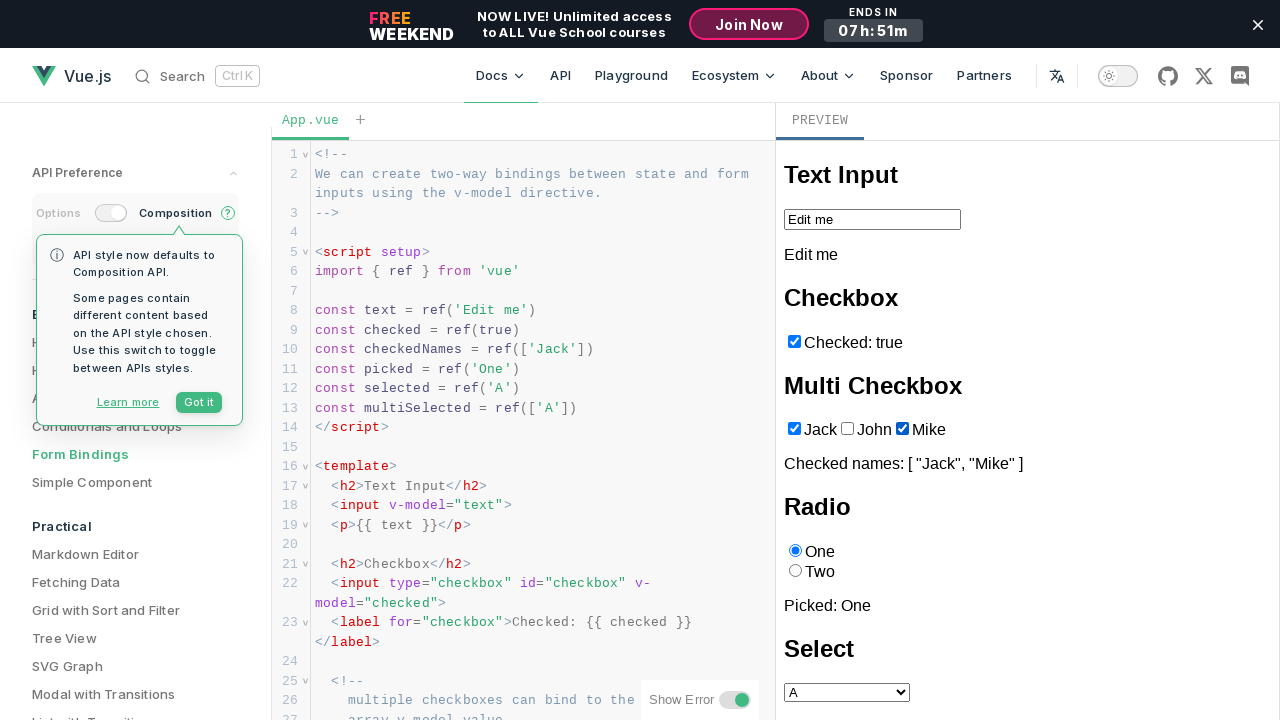

Verified output list matches target: ['Jack', 'Mike'] == ['Jack', 'Mike']
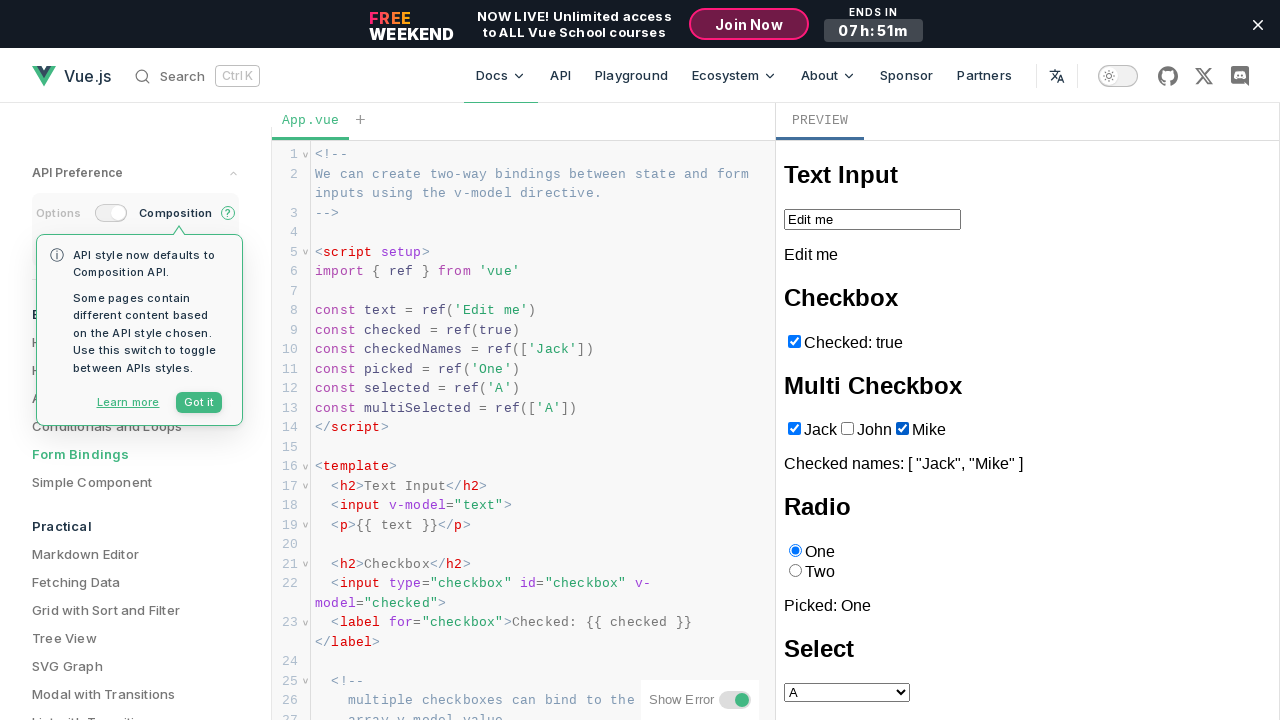

Checked 'Jack' checkbox on iframe >> internal:control=enter-frame >> internal:role=checkbox[name="Jack"i]
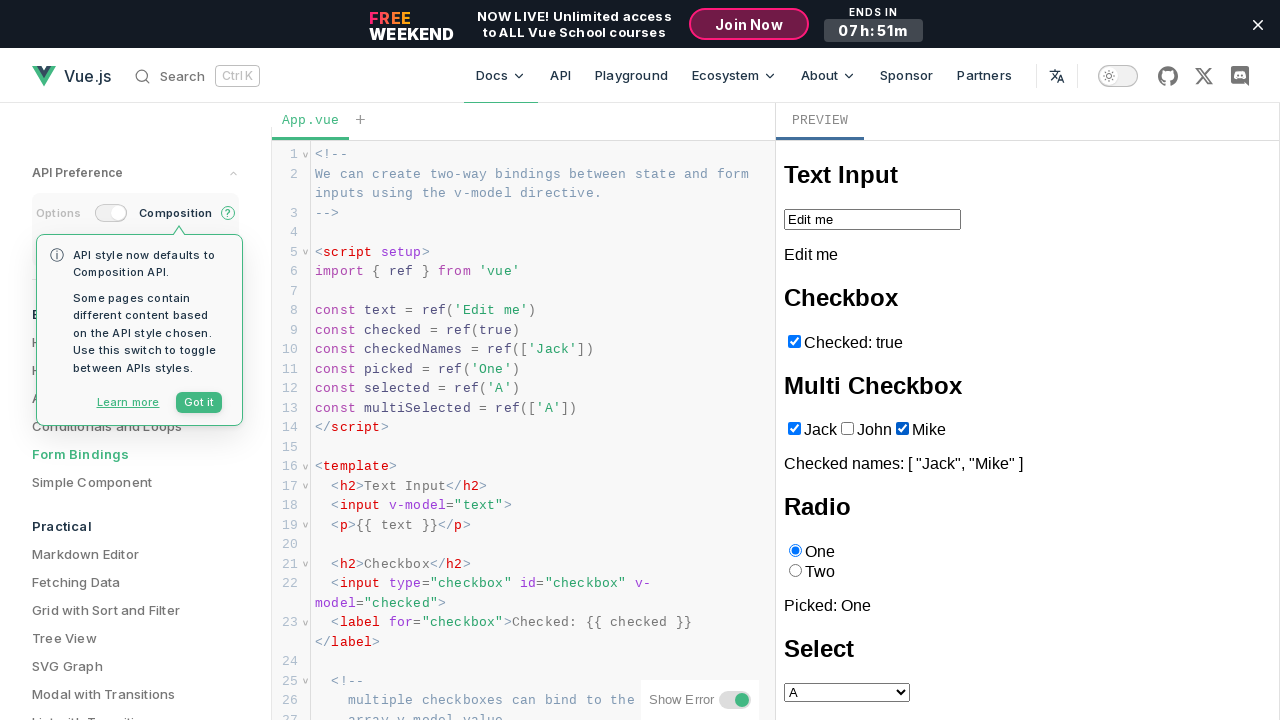

Checked 'John' checkbox at (847, 429) on iframe >> internal:control=enter-frame >> internal:role=checkbox[name="John"i]
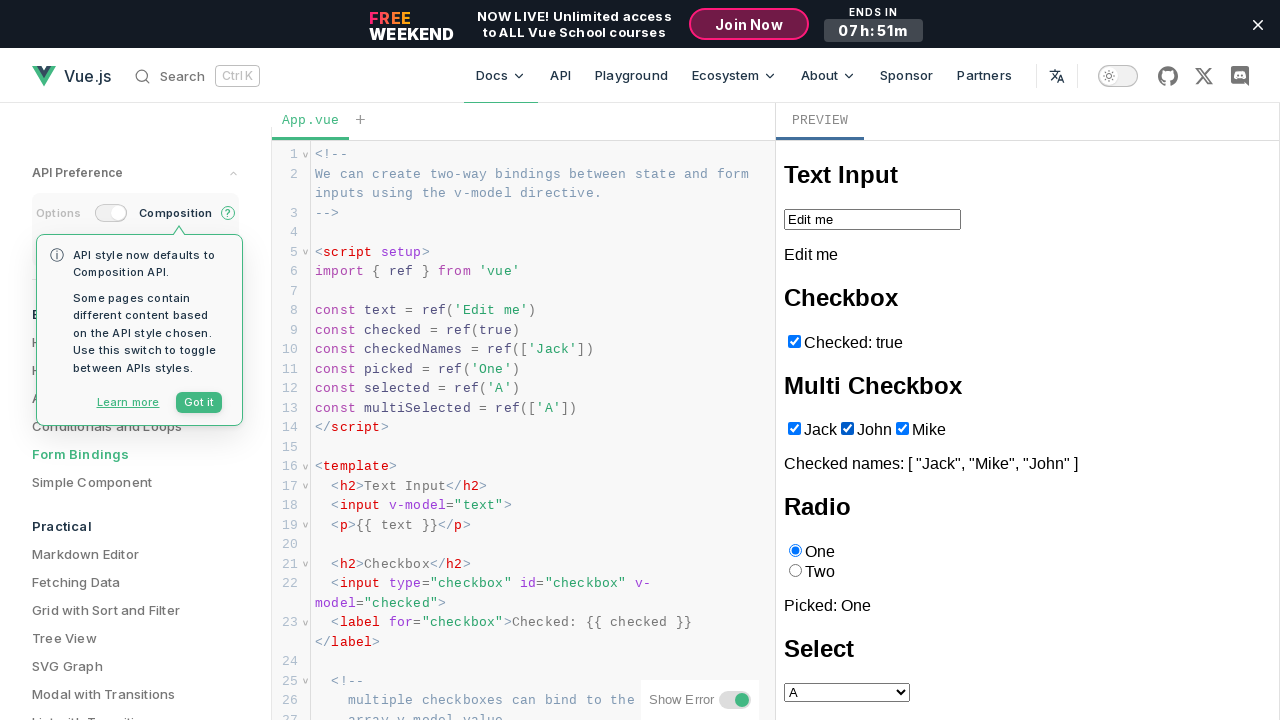

Unchecked 'Mike' checkbox at (902, 429) on iframe >> internal:control=enter-frame >> internal:role=checkbox[name="Mike"i]
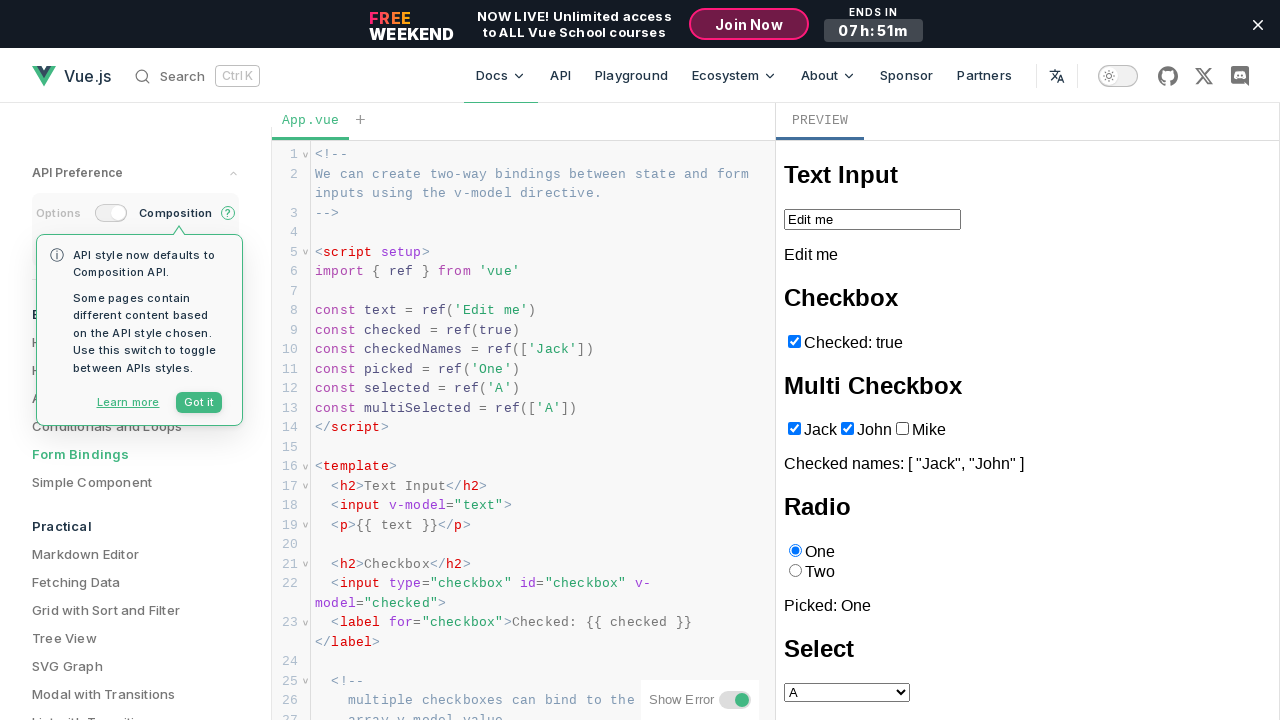

Verified 'Jack' checkbox state is True
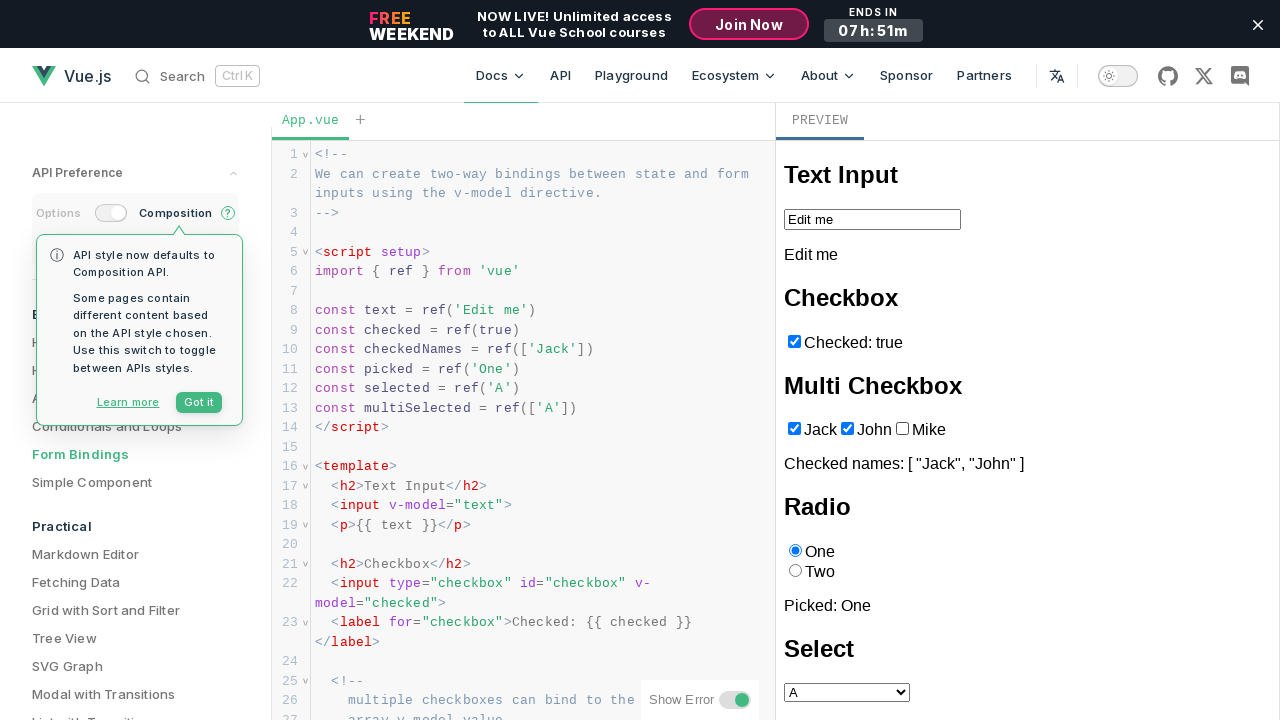

Verified 'John' checkbox state is True
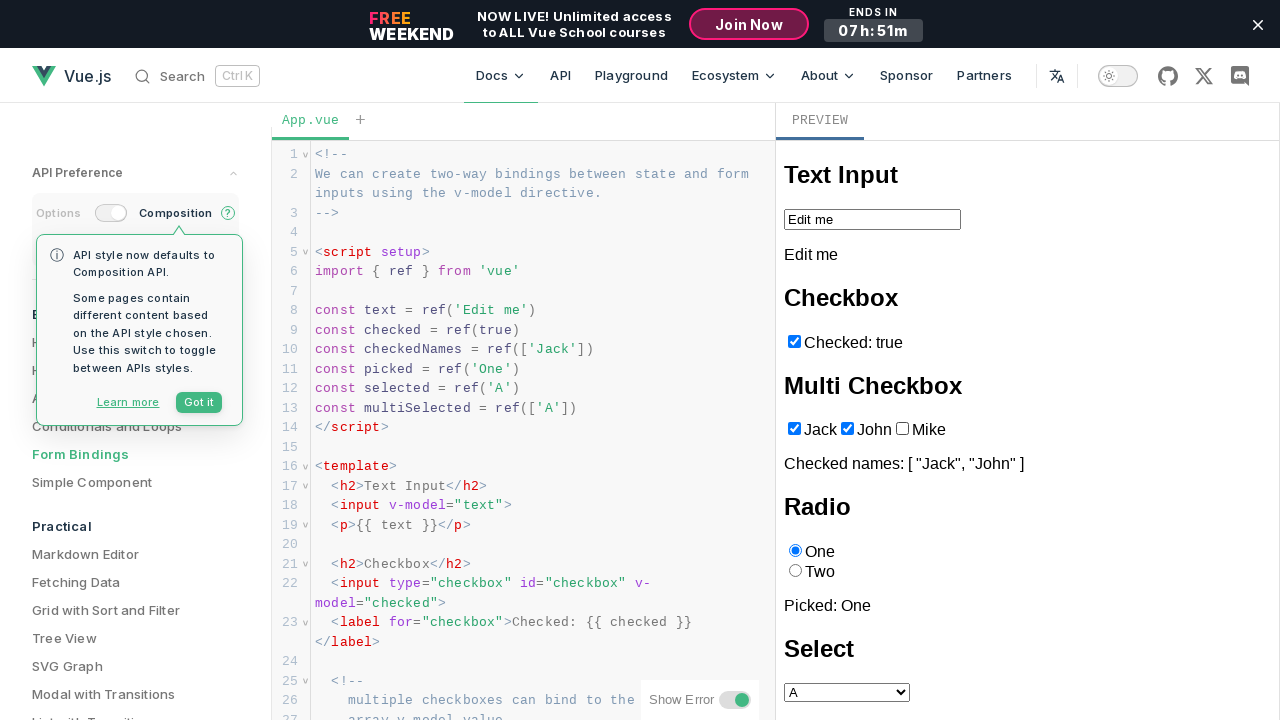

Verified 'Mike' checkbox state is False
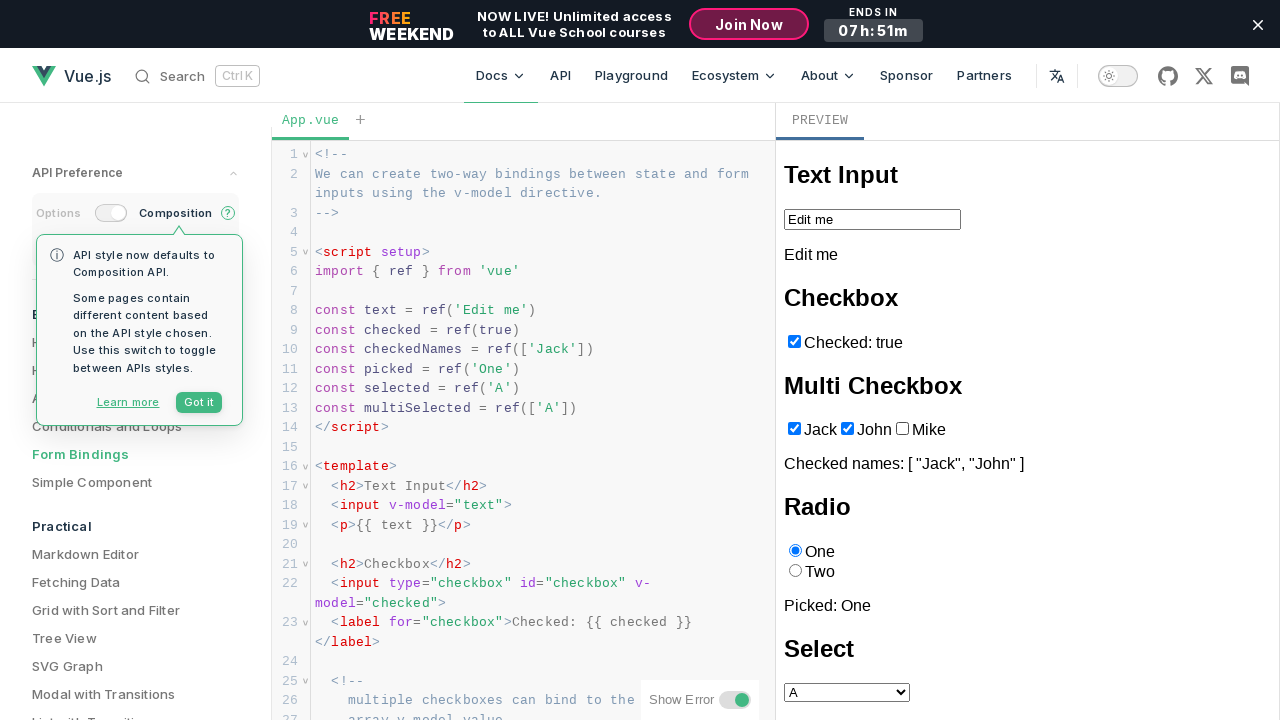

Retrieved checked names output: Checked names: [ "Jack", "John" ]
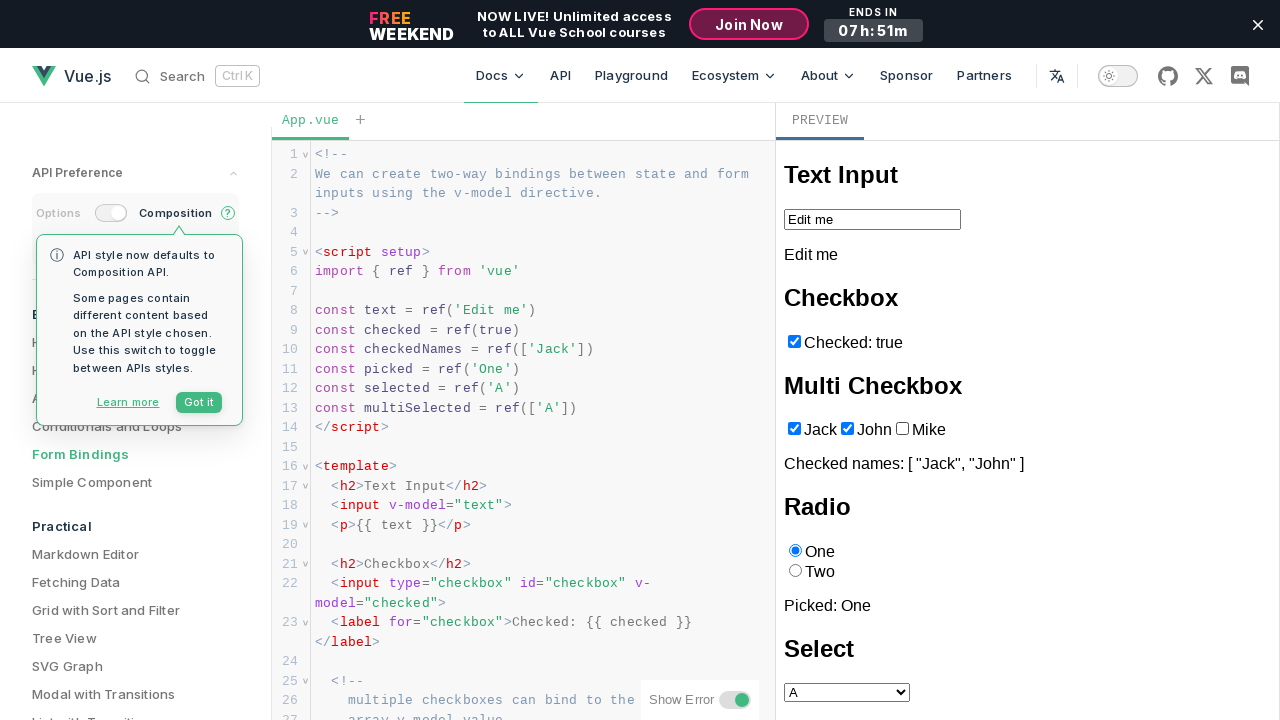

Verified output list matches target: ['Jack', 'John'] == ['Jack', 'John']
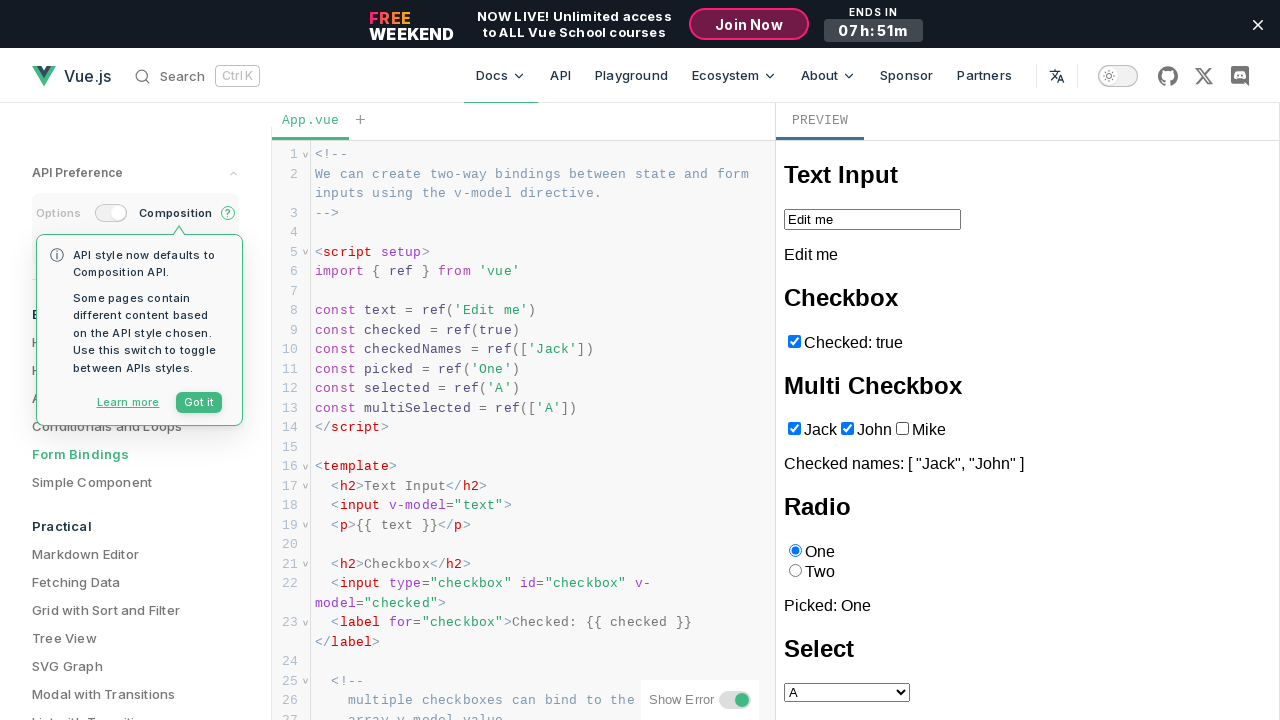

Checked 'Jack' checkbox on iframe >> internal:control=enter-frame >> internal:role=checkbox[name="Jack"i]
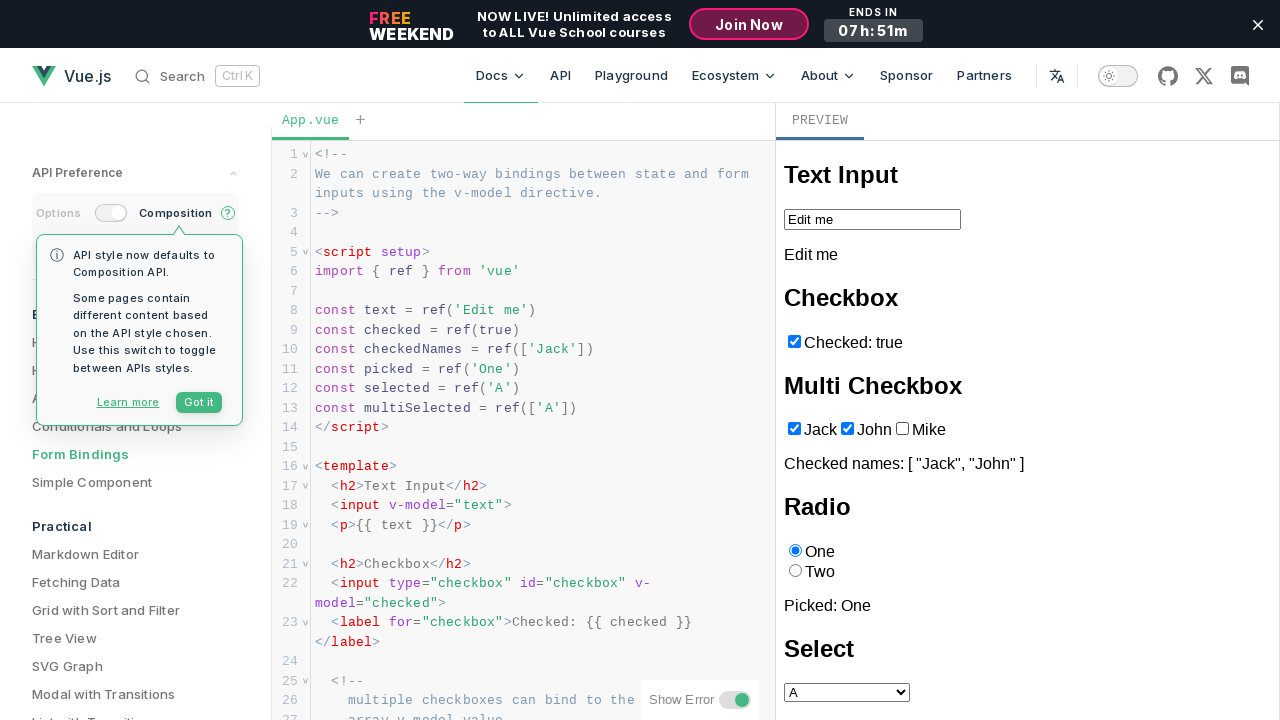

Checked 'John' checkbox on iframe >> internal:control=enter-frame >> internal:role=checkbox[name="John"i]
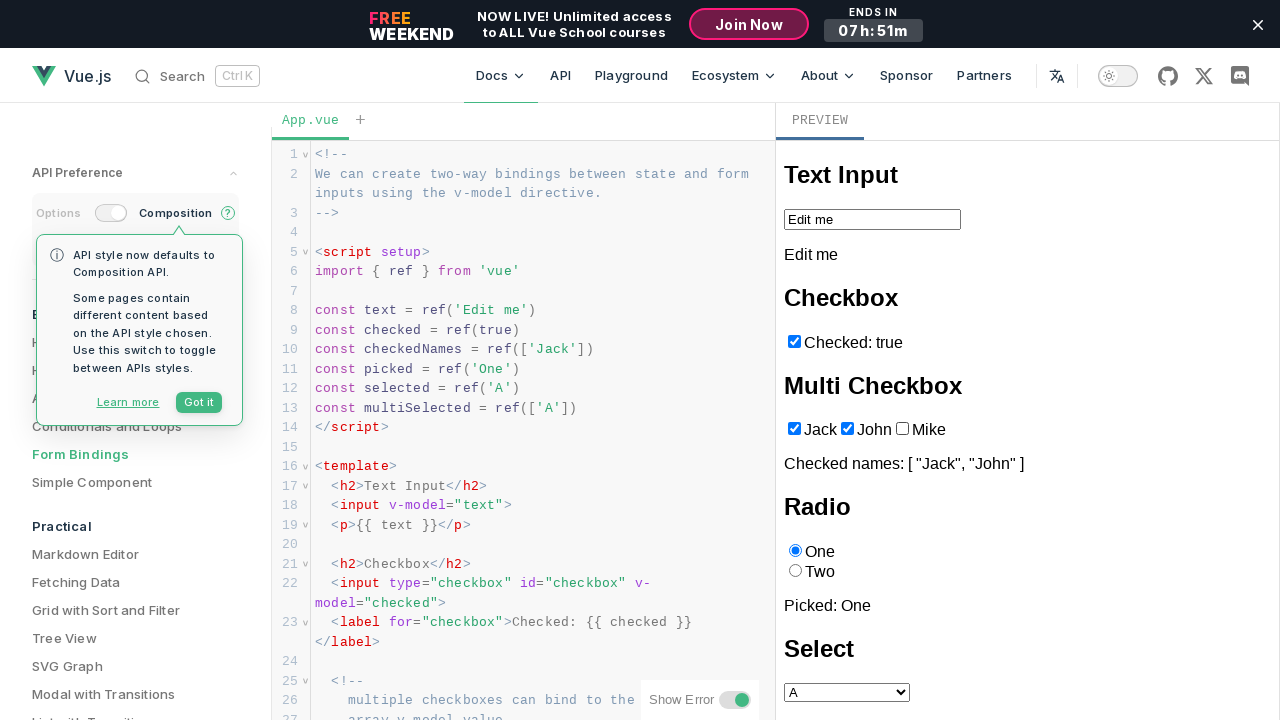

Checked 'Mike' checkbox at (902, 429) on iframe >> internal:control=enter-frame >> internal:role=checkbox[name="Mike"i]
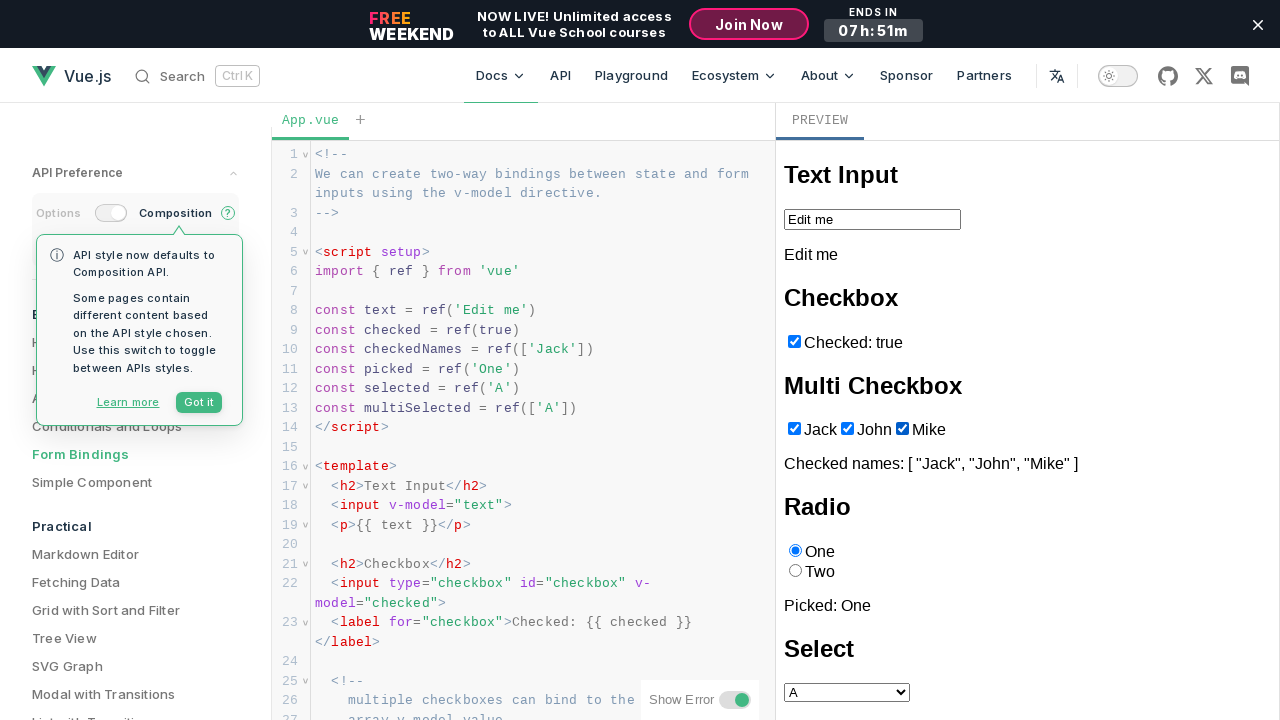

Verified 'Jack' checkbox state is True
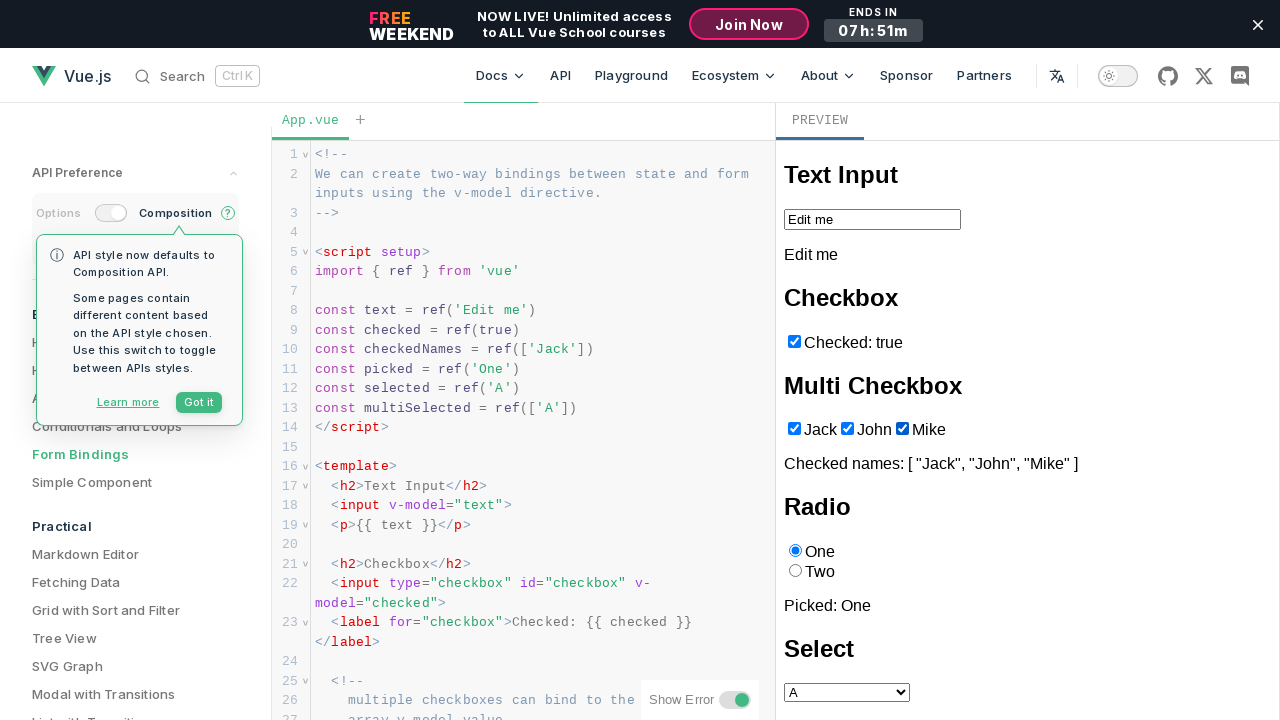

Verified 'John' checkbox state is True
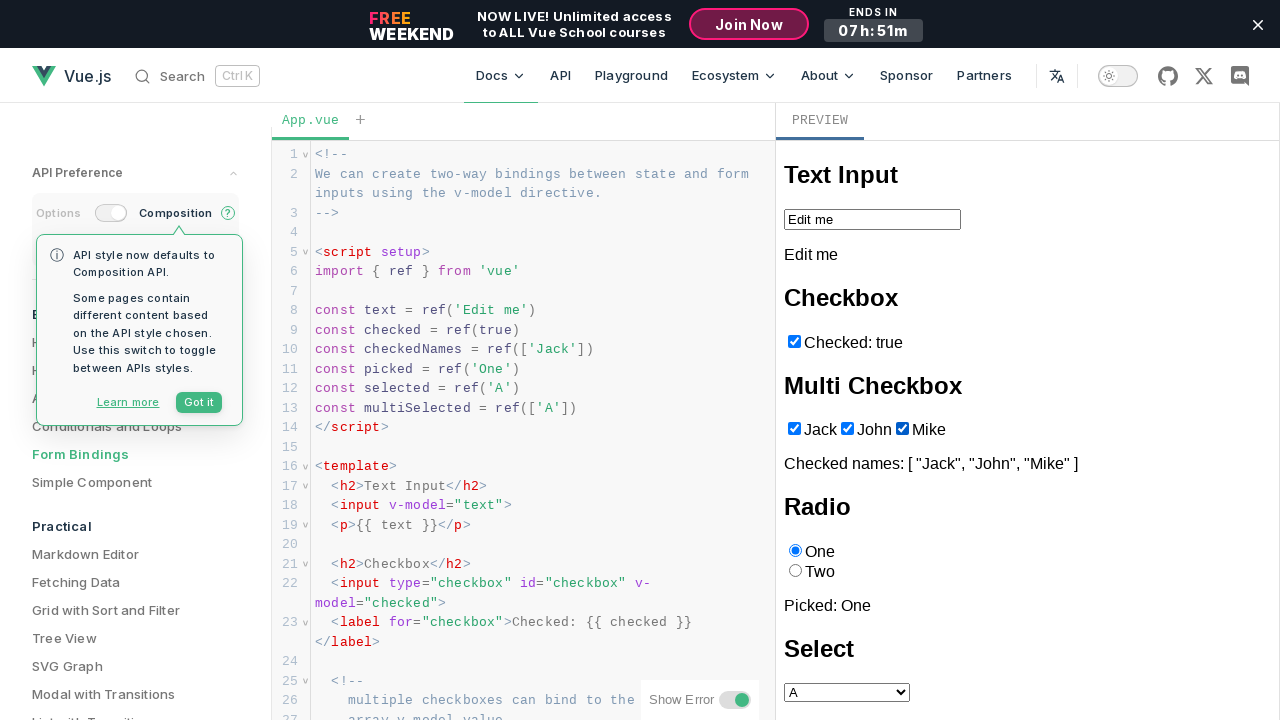

Verified 'Mike' checkbox state is True
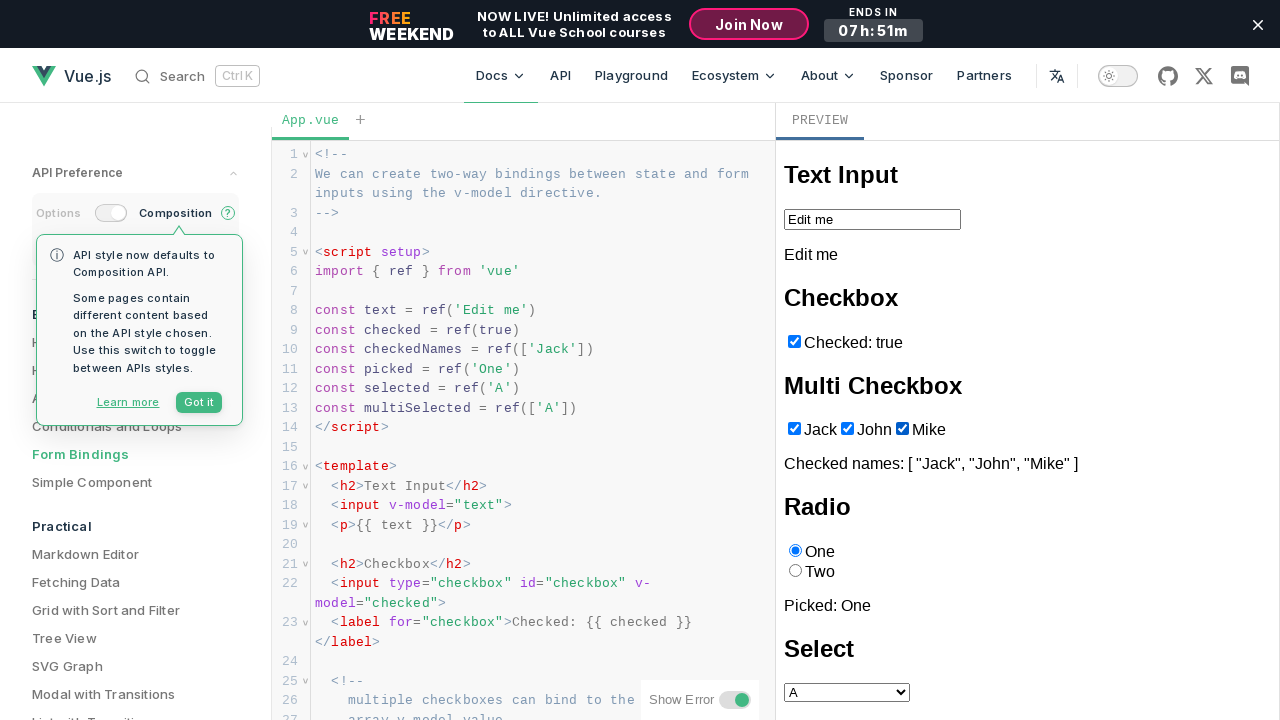

Retrieved checked names output: Checked names: [ "Jack", "John", "Mike" ]
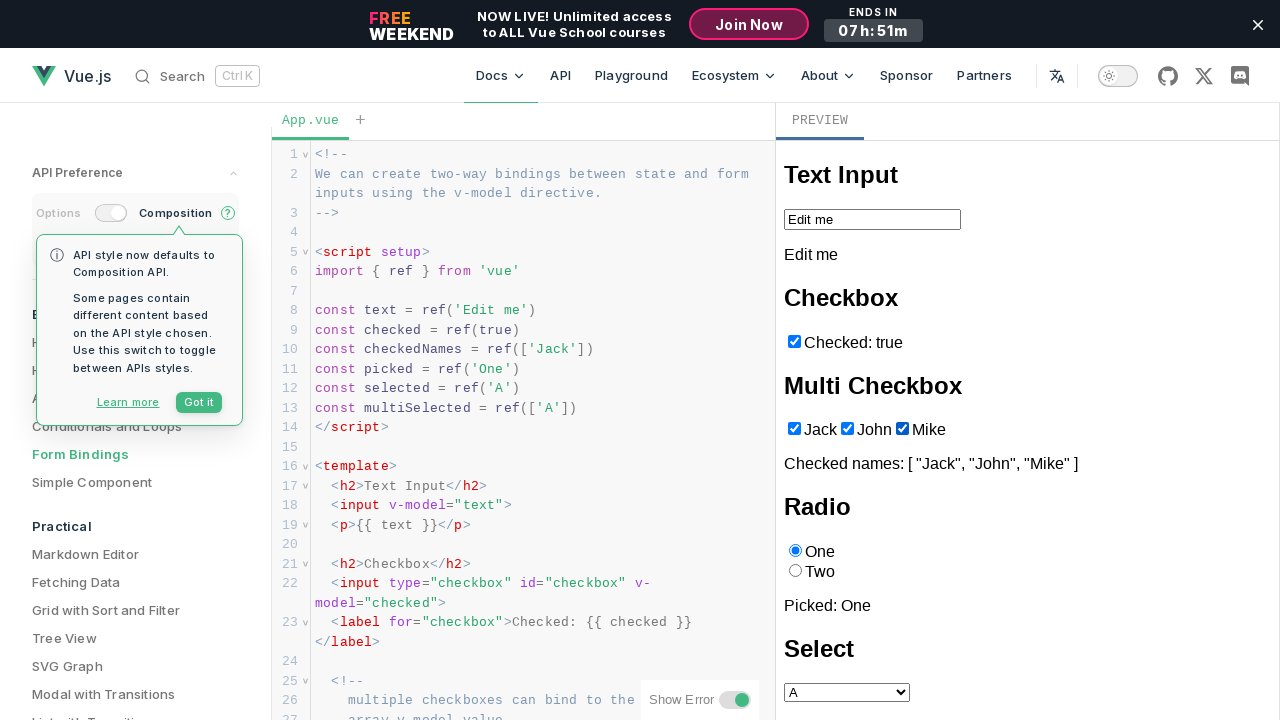

Verified output list matches target: ['Jack', 'John', 'Mike'] == ['Jack', 'John', 'Mike']
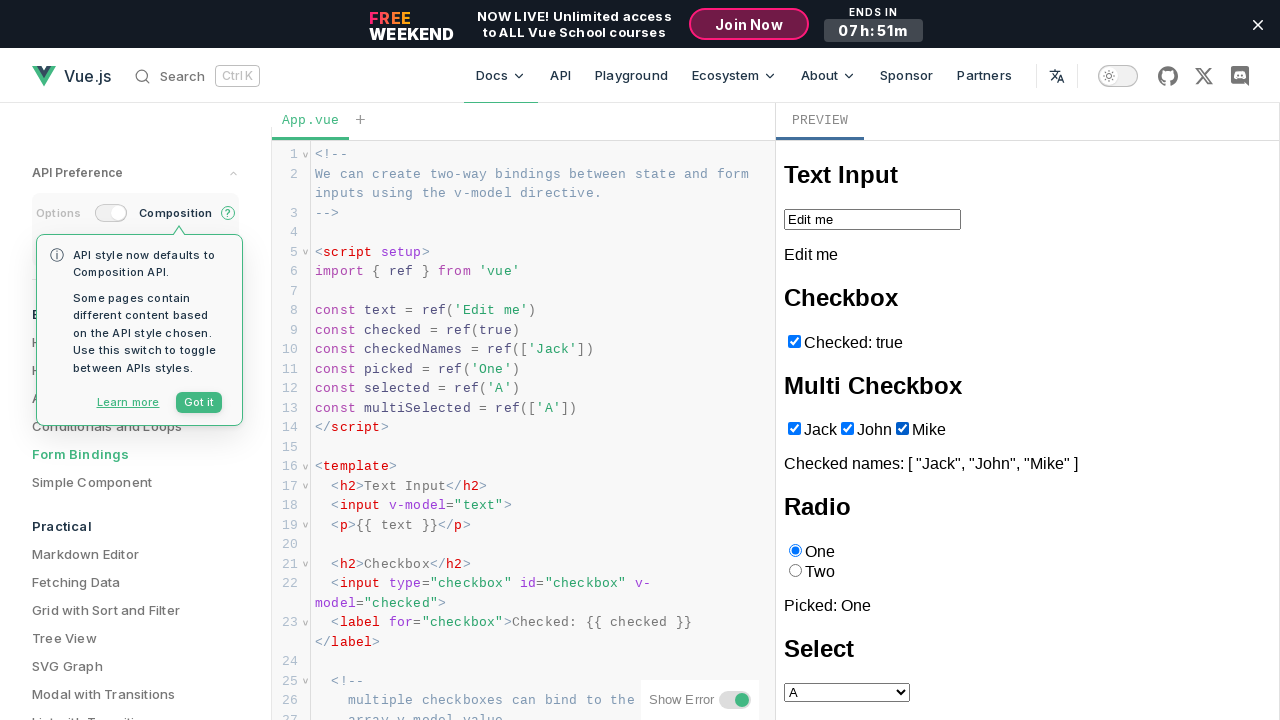

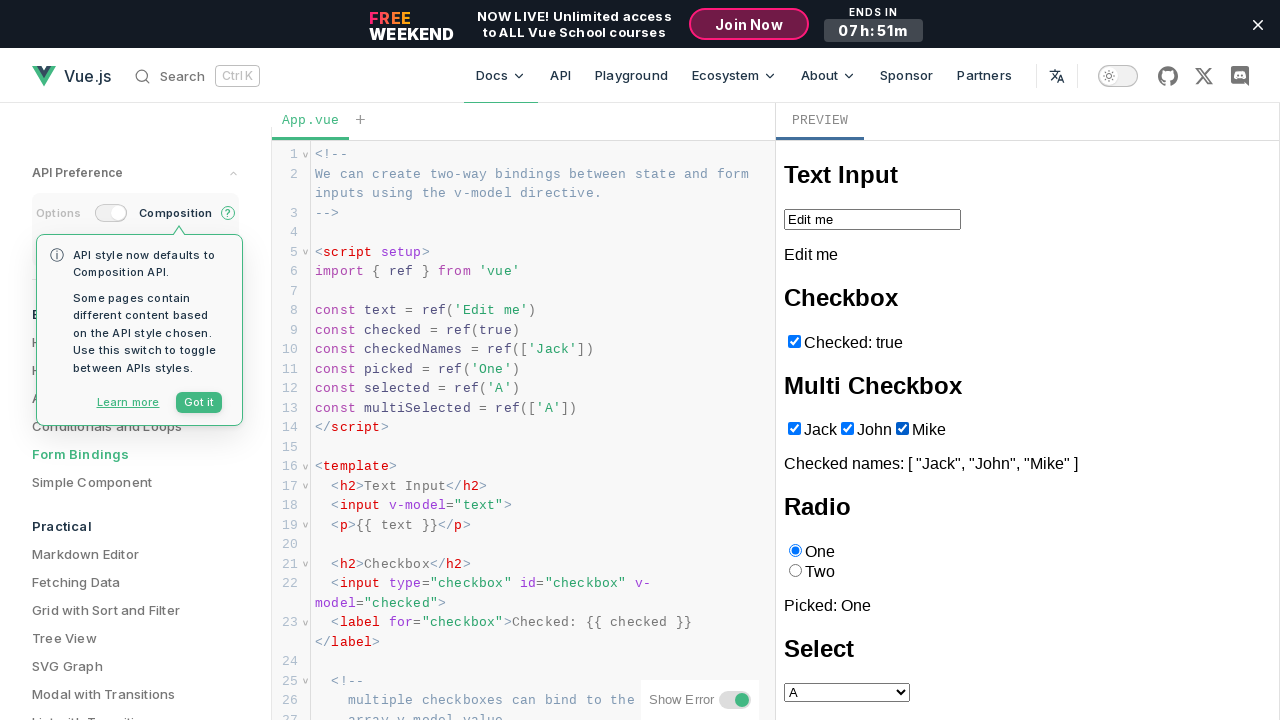